Tests that a number input field correctly accepts numeric characters (0-9, e, E) and rejects alphabetic and special characters by typing each character and verifying if it appears in the input.

Starting URL: https://the-internet.herokuapp.com/inputs

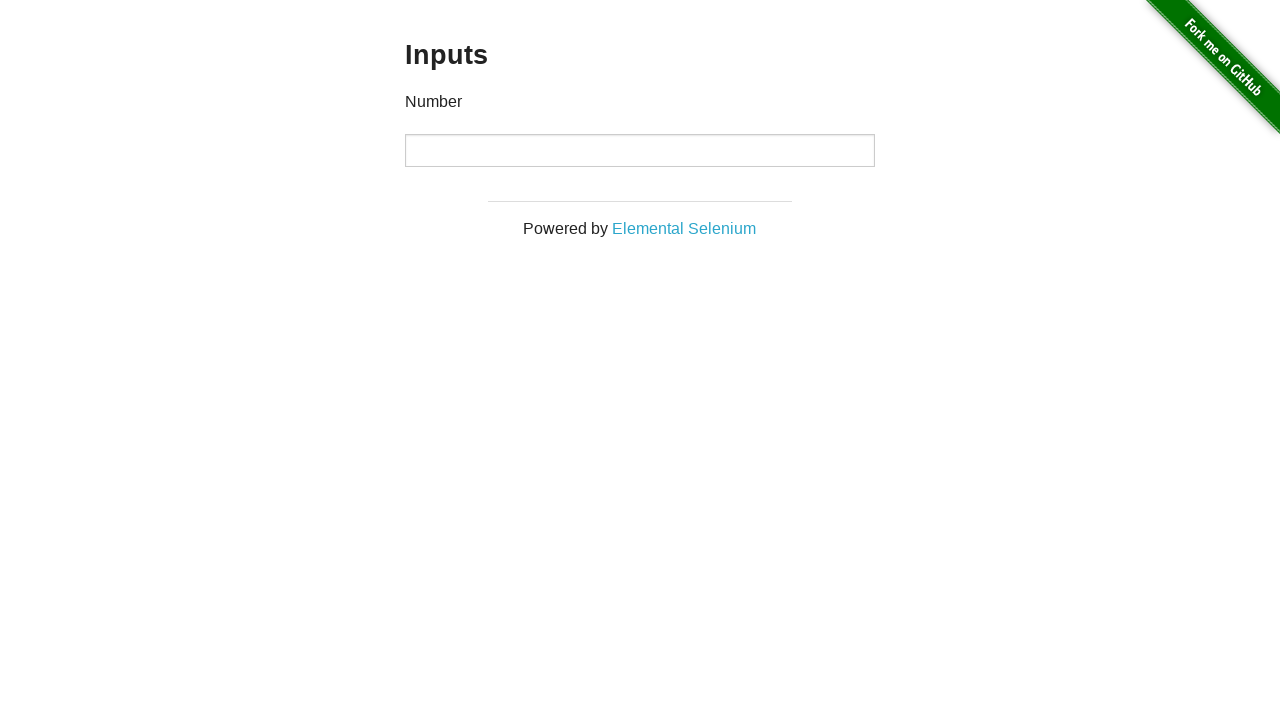

Located the number input field
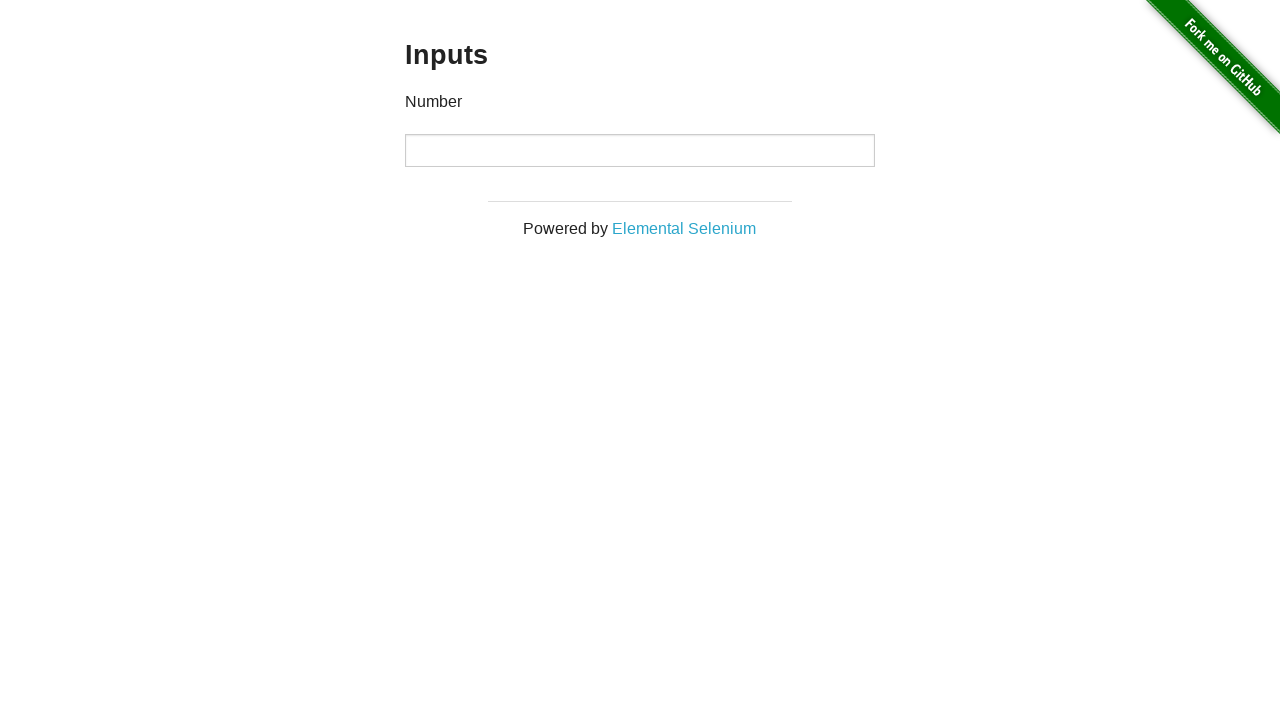

Clicked on the number input field to focus it at (640, 150) on xpath=//div[@class='example']/input
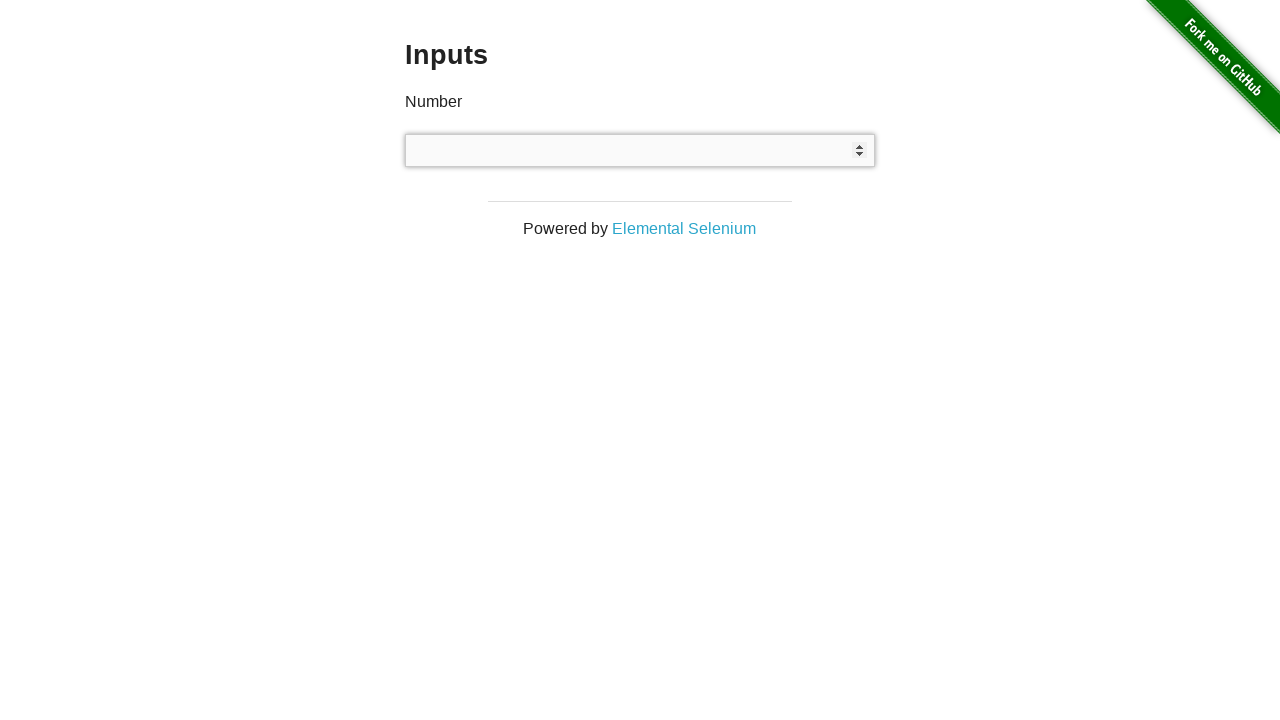

Pressed numeric character '1' on xpath=//div[@class='example']/input
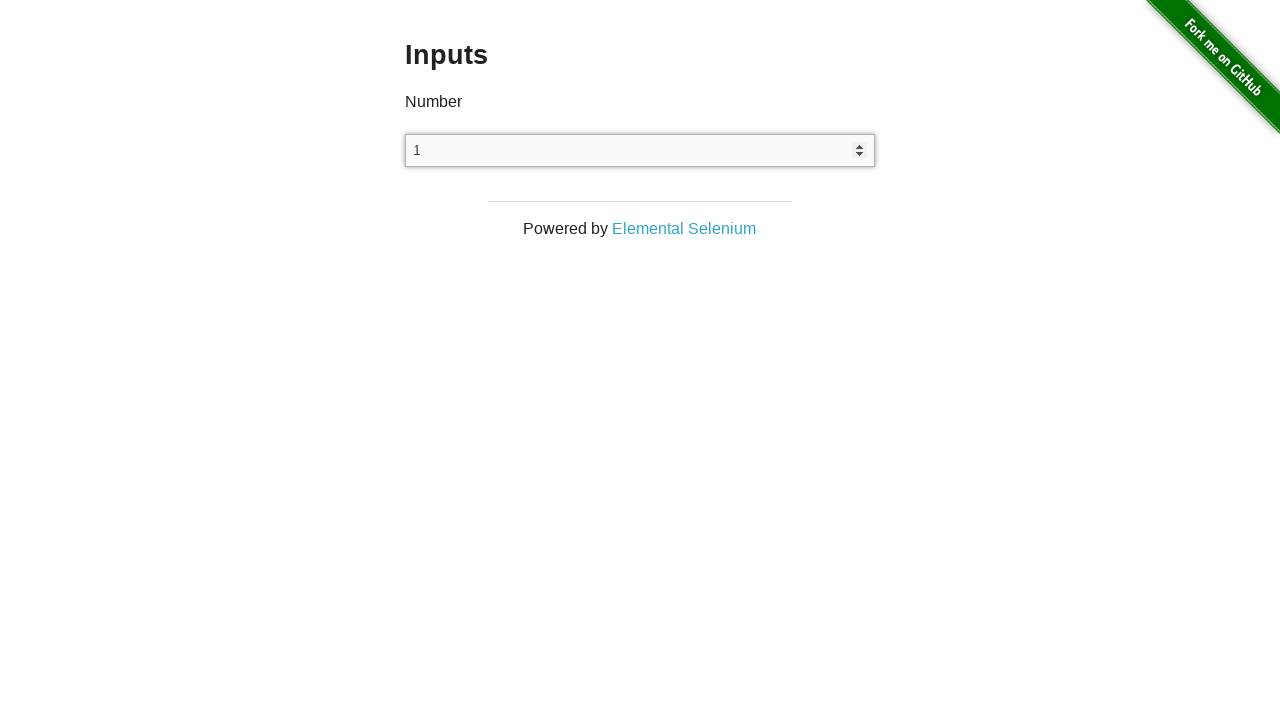

Pressed Backspace after numeric character '1' on xpath=//div[@class='example']/input
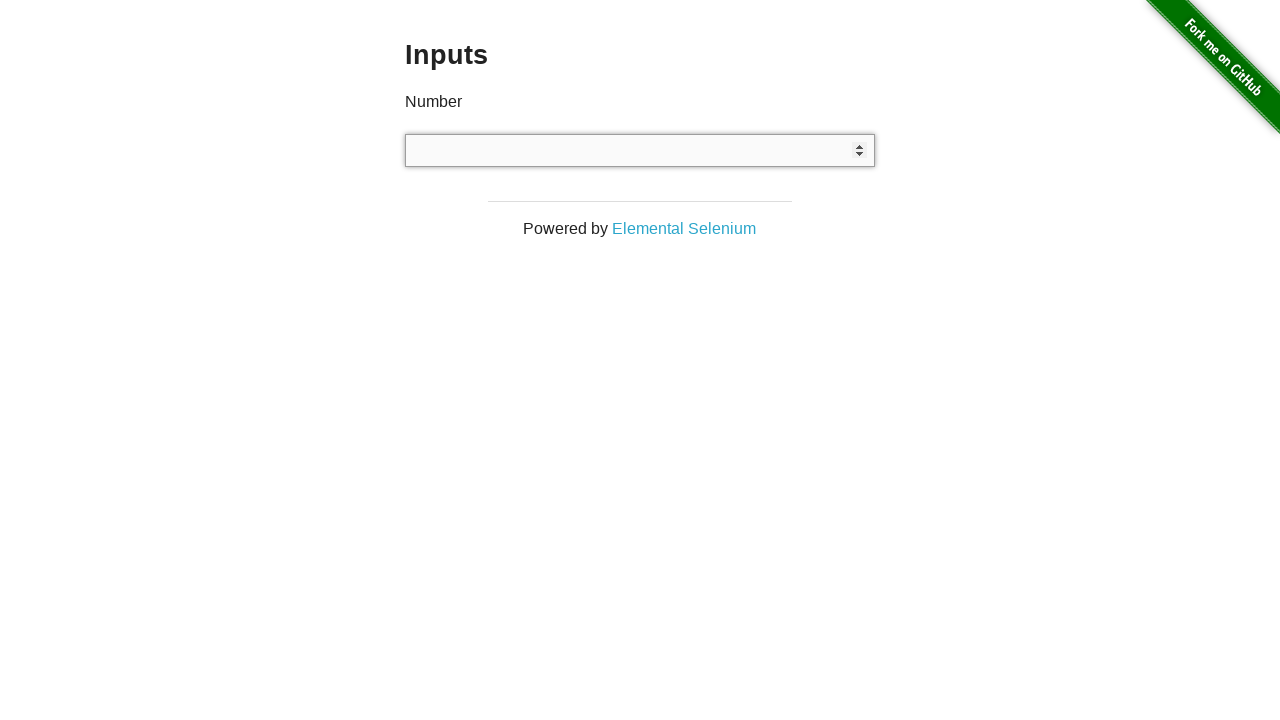

Pressed numeric character '2' on xpath=//div[@class='example']/input
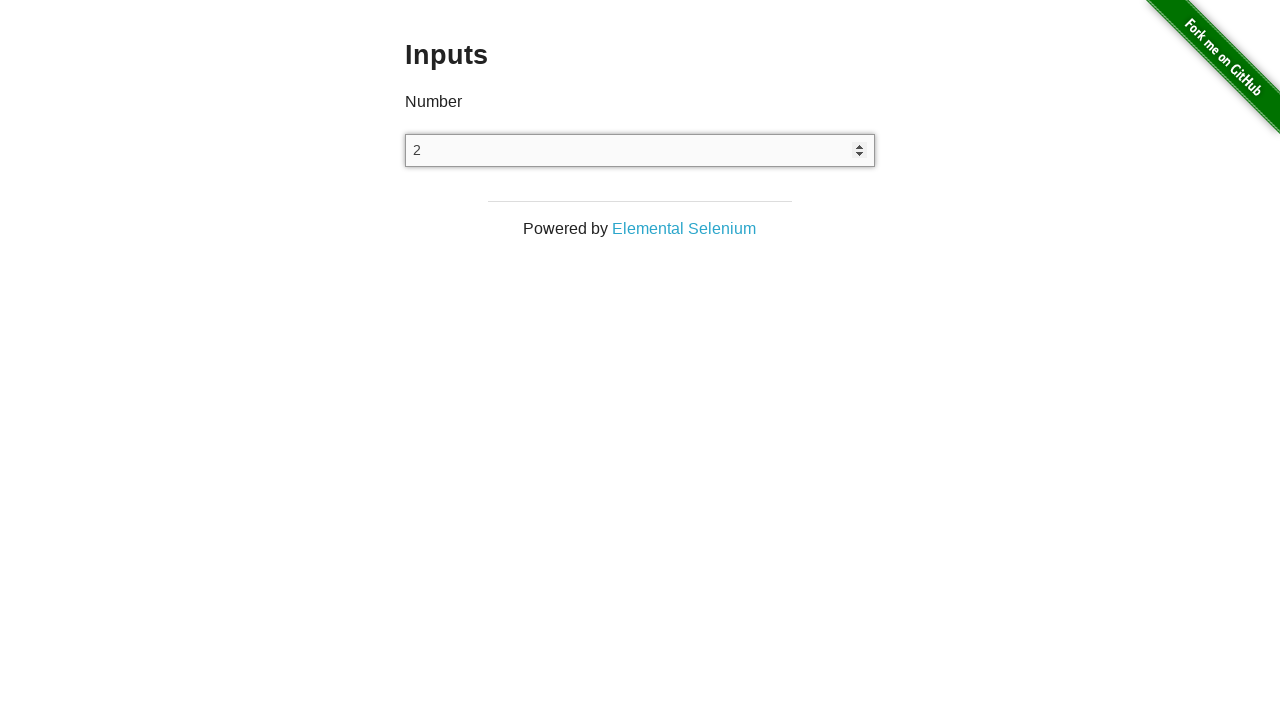

Pressed Backspace after numeric character '2' on xpath=//div[@class='example']/input
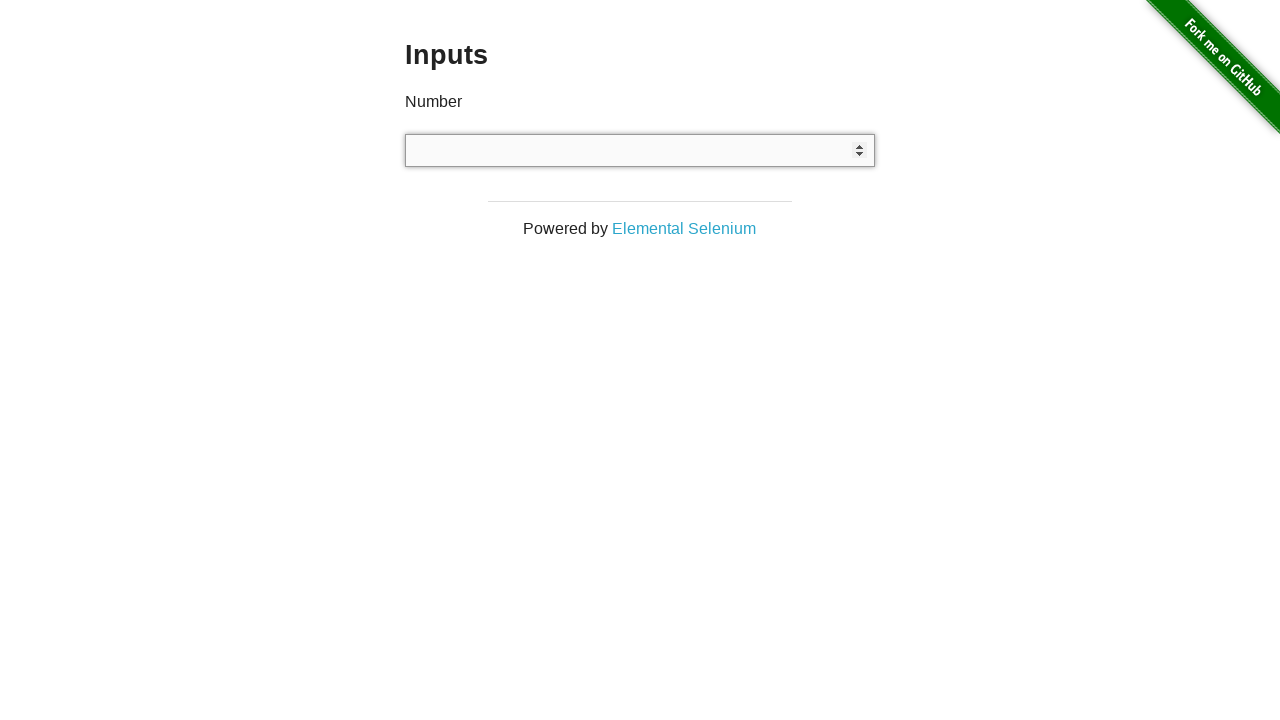

Pressed numeric character '3' on xpath=//div[@class='example']/input
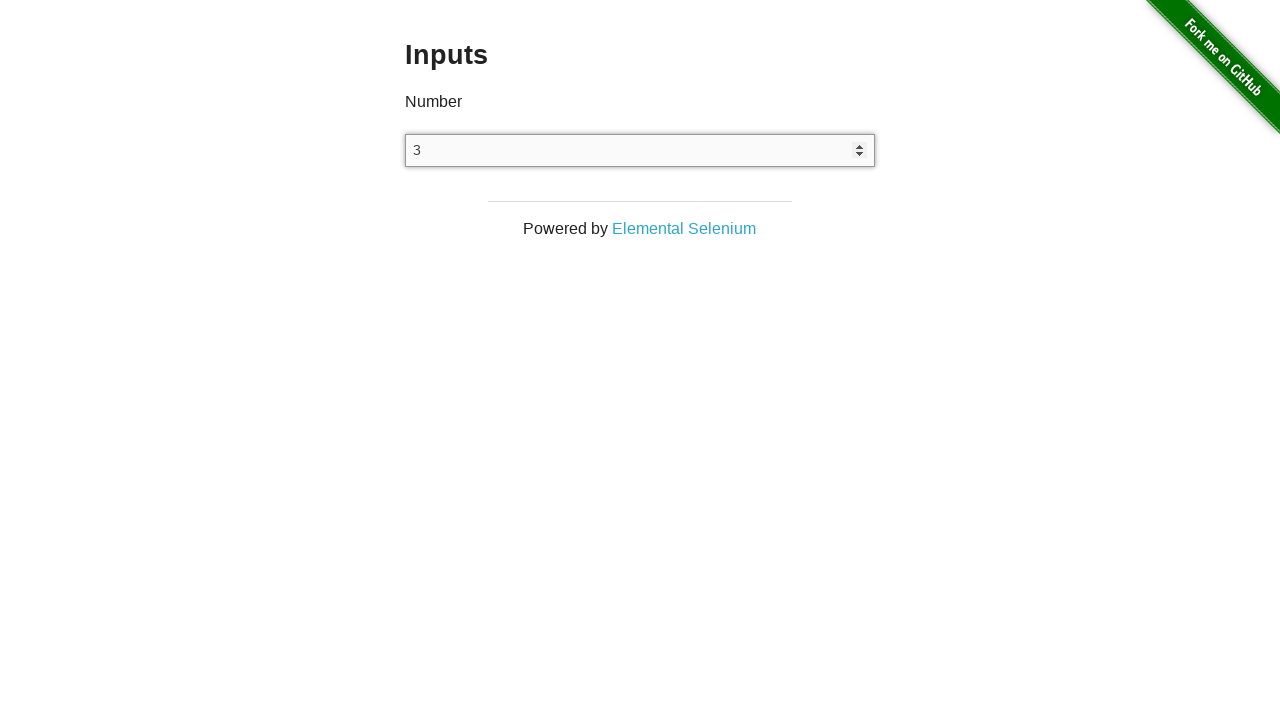

Pressed Backspace after numeric character '3' on xpath=//div[@class='example']/input
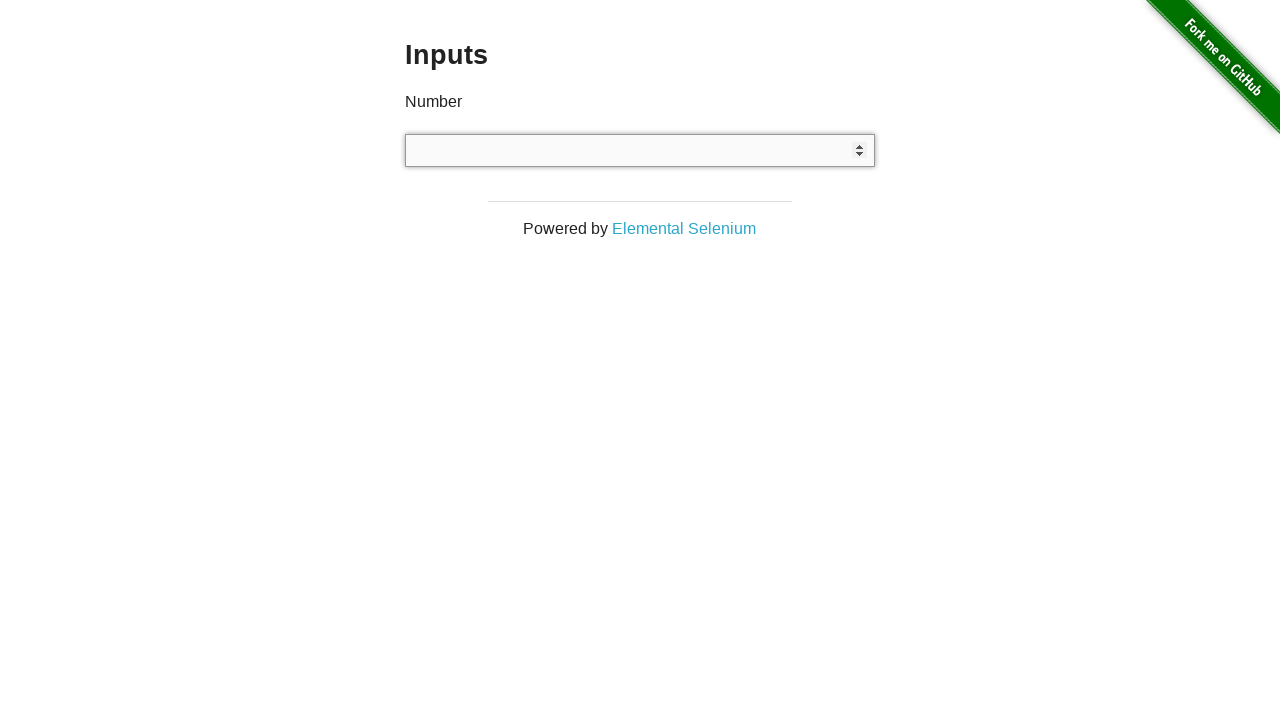

Pressed numeric character '4' on xpath=//div[@class='example']/input
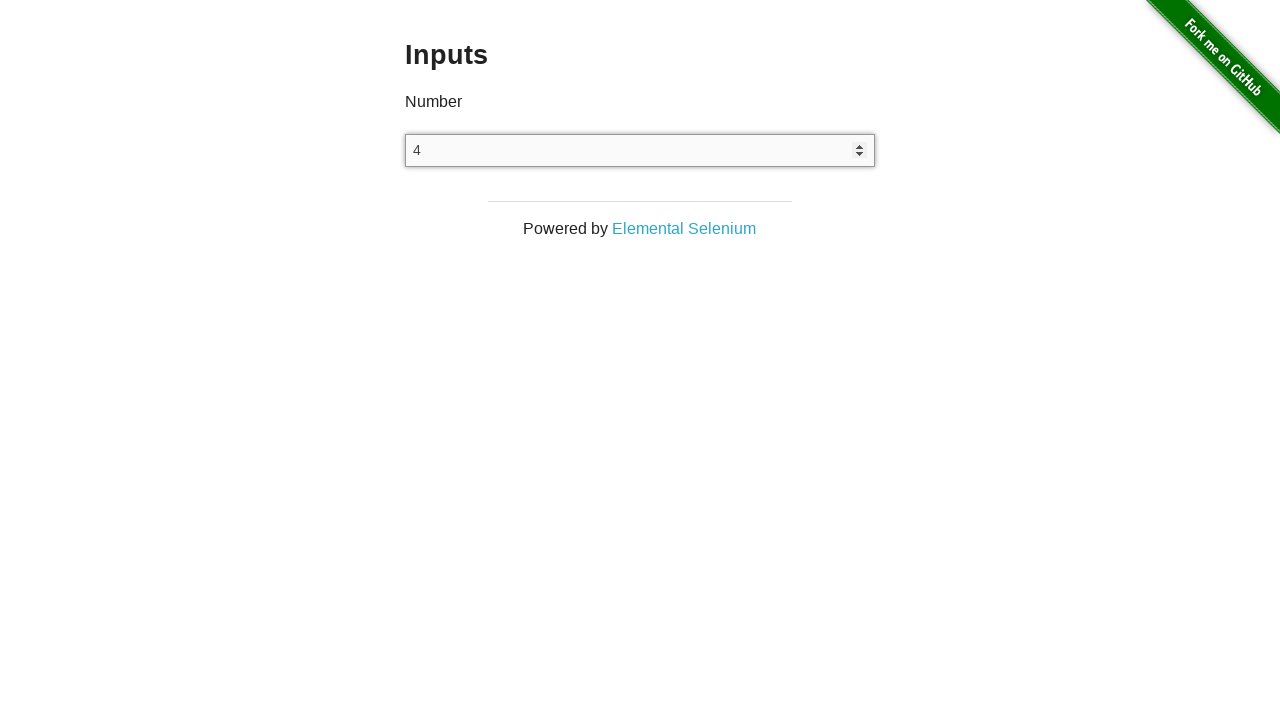

Pressed Backspace after numeric character '4' on xpath=//div[@class='example']/input
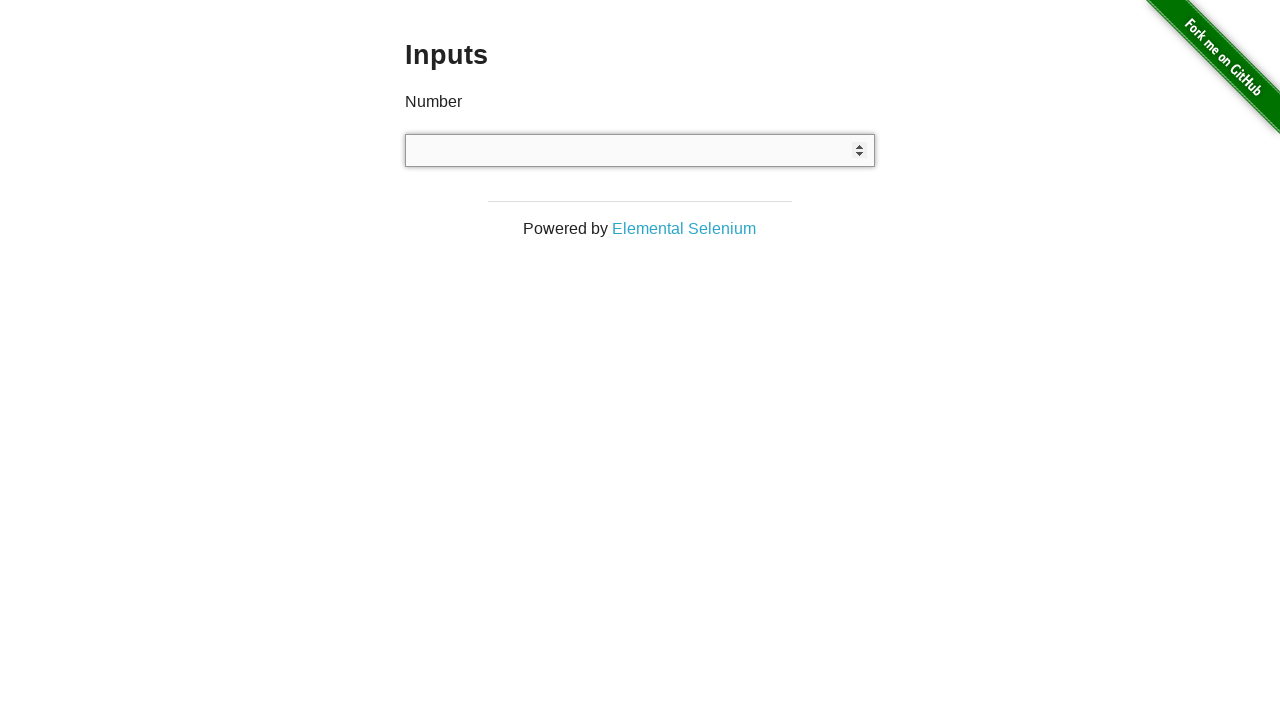

Pressed numeric character '5' on xpath=//div[@class='example']/input
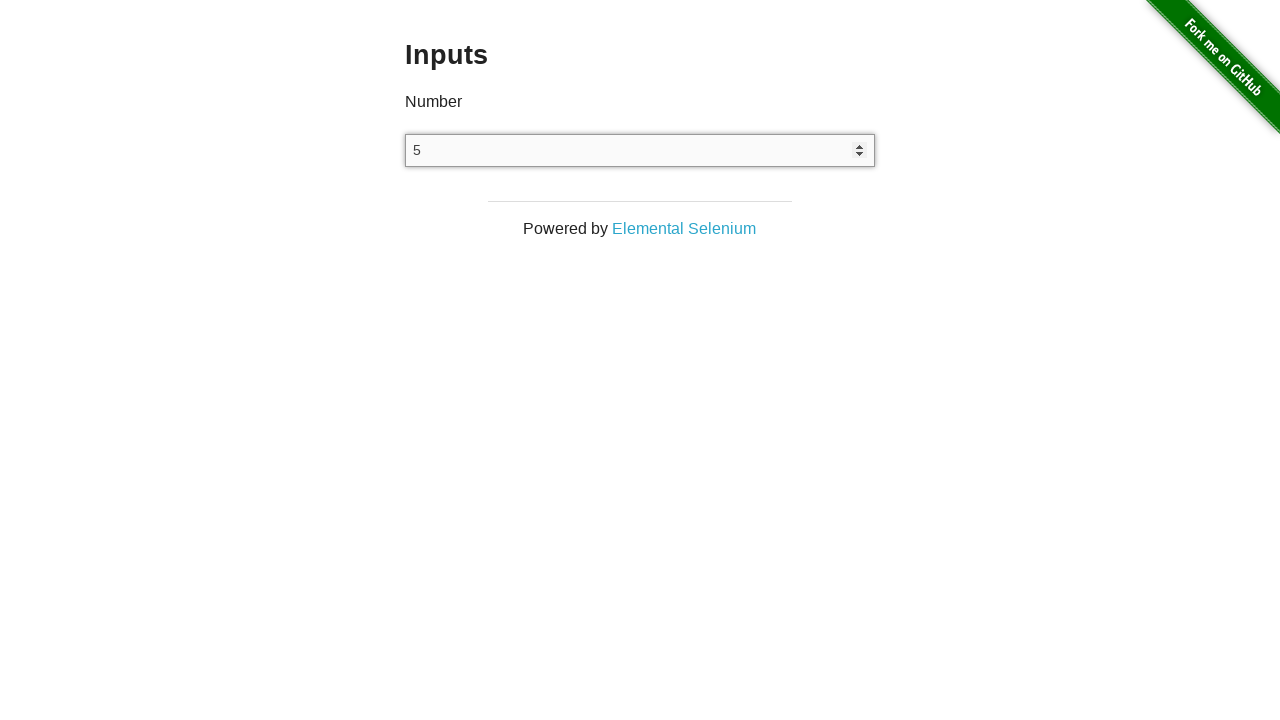

Pressed Backspace after numeric character '5' on xpath=//div[@class='example']/input
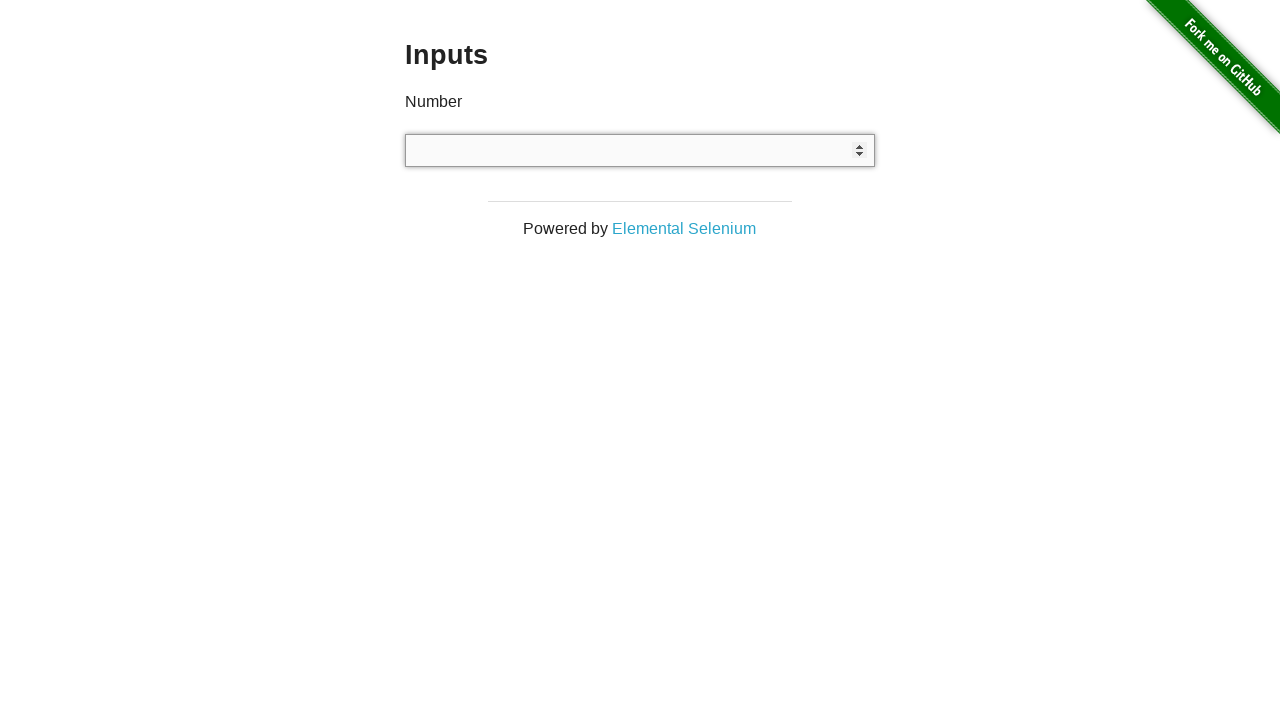

Pressed numeric character '6' on xpath=//div[@class='example']/input
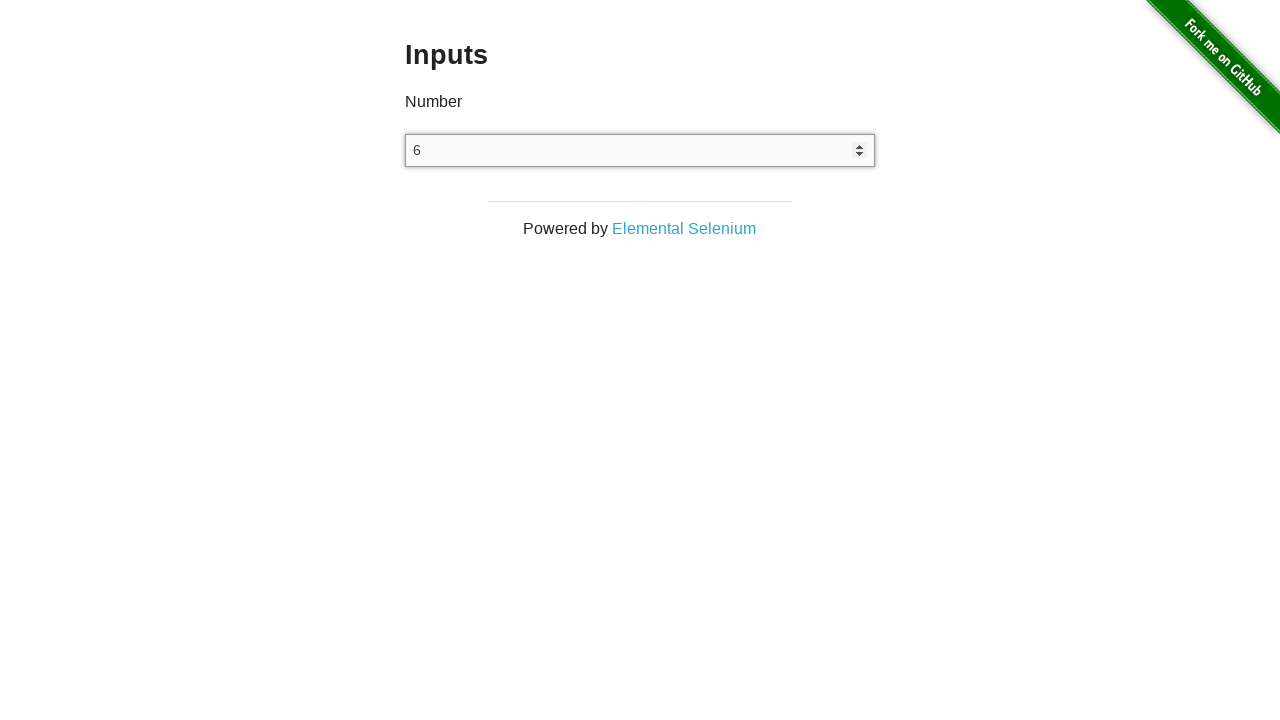

Pressed Backspace after numeric character '6' on xpath=//div[@class='example']/input
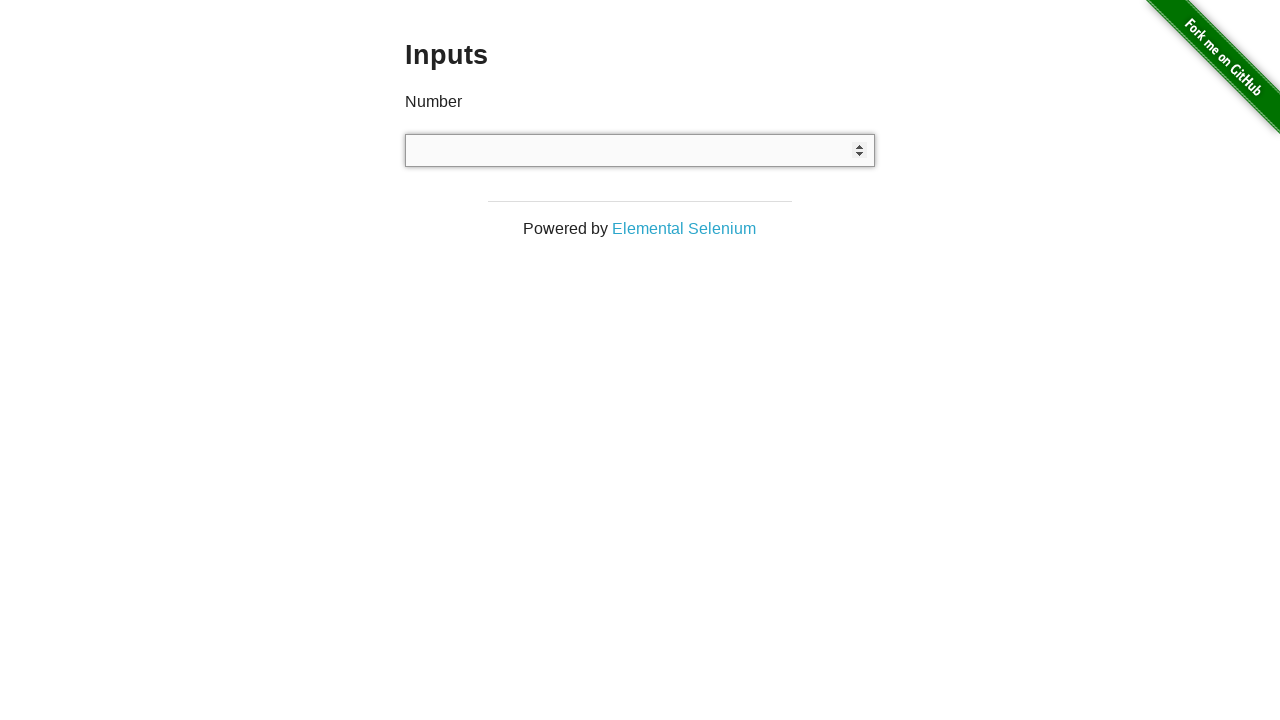

Pressed numeric character '7' on xpath=//div[@class='example']/input
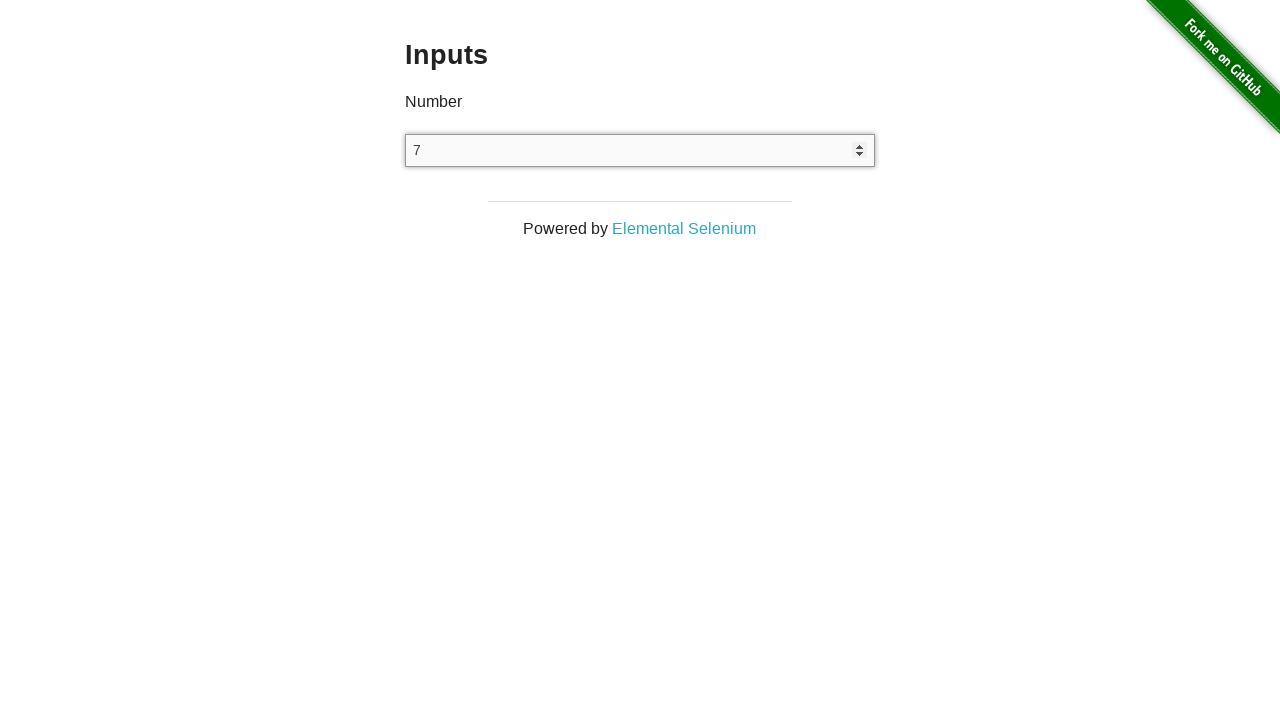

Pressed Backspace after numeric character '7' on xpath=//div[@class='example']/input
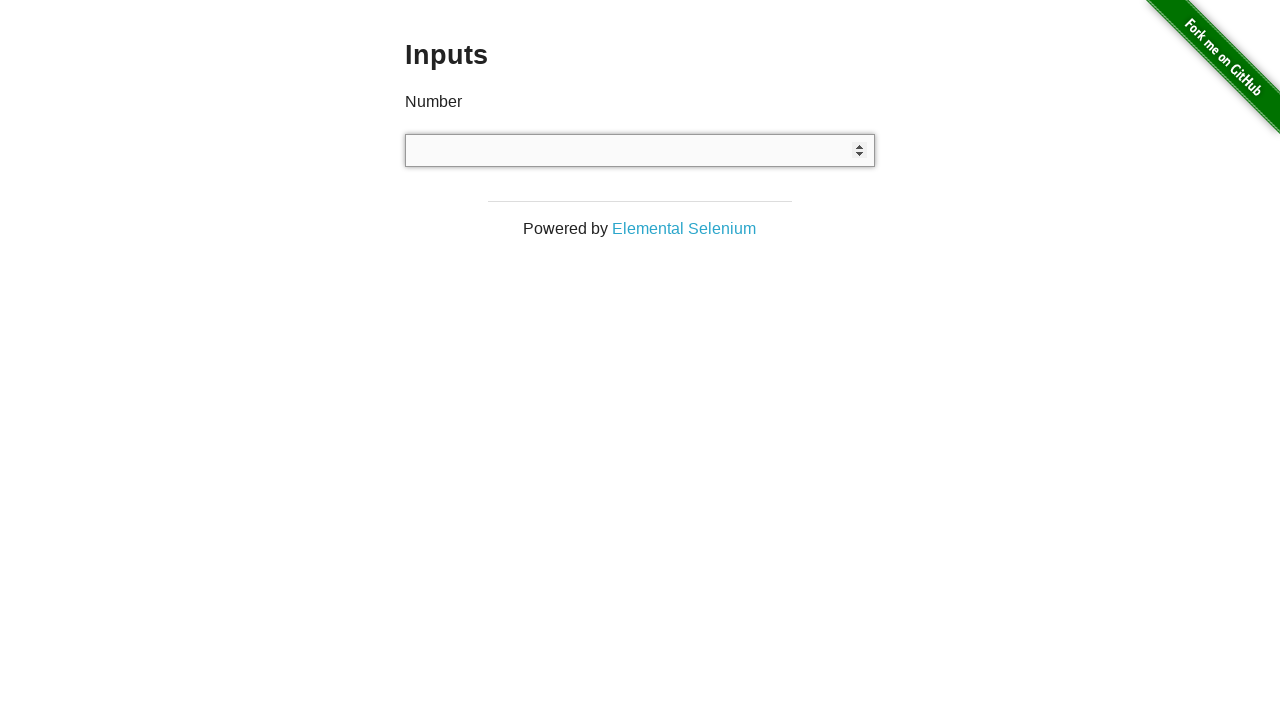

Pressed numeric character '8' on xpath=//div[@class='example']/input
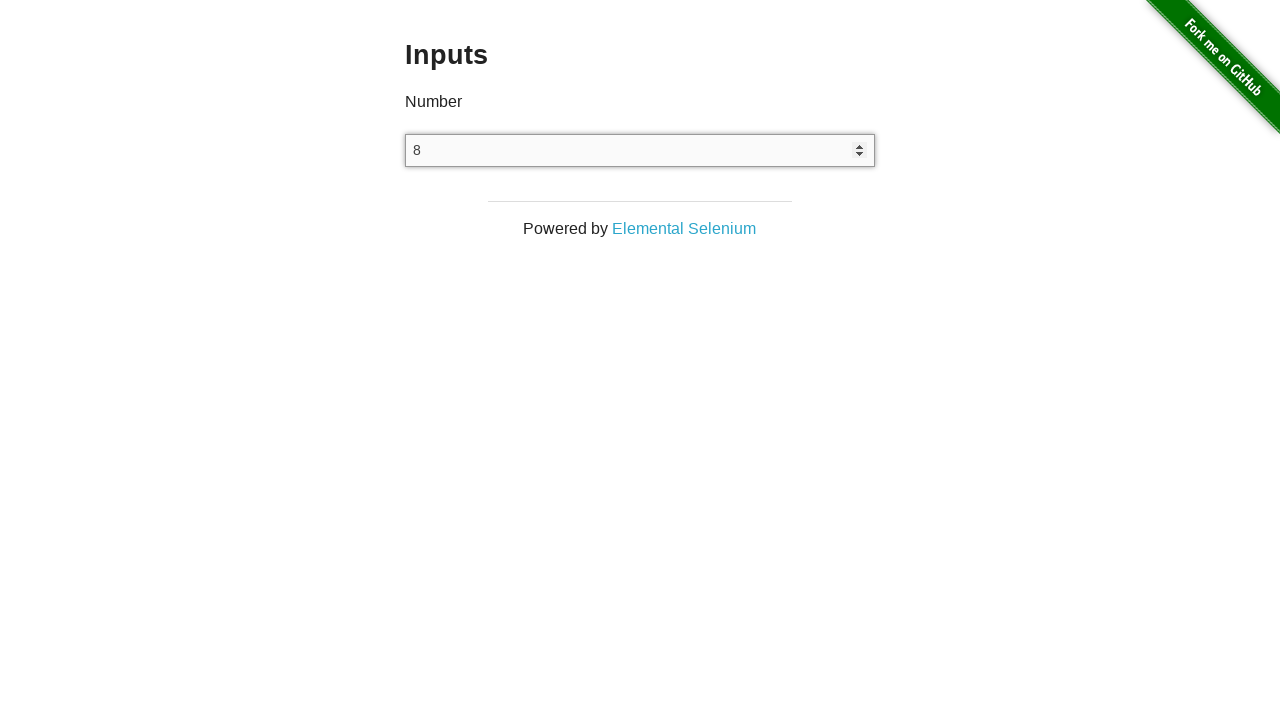

Pressed Backspace after numeric character '8' on xpath=//div[@class='example']/input
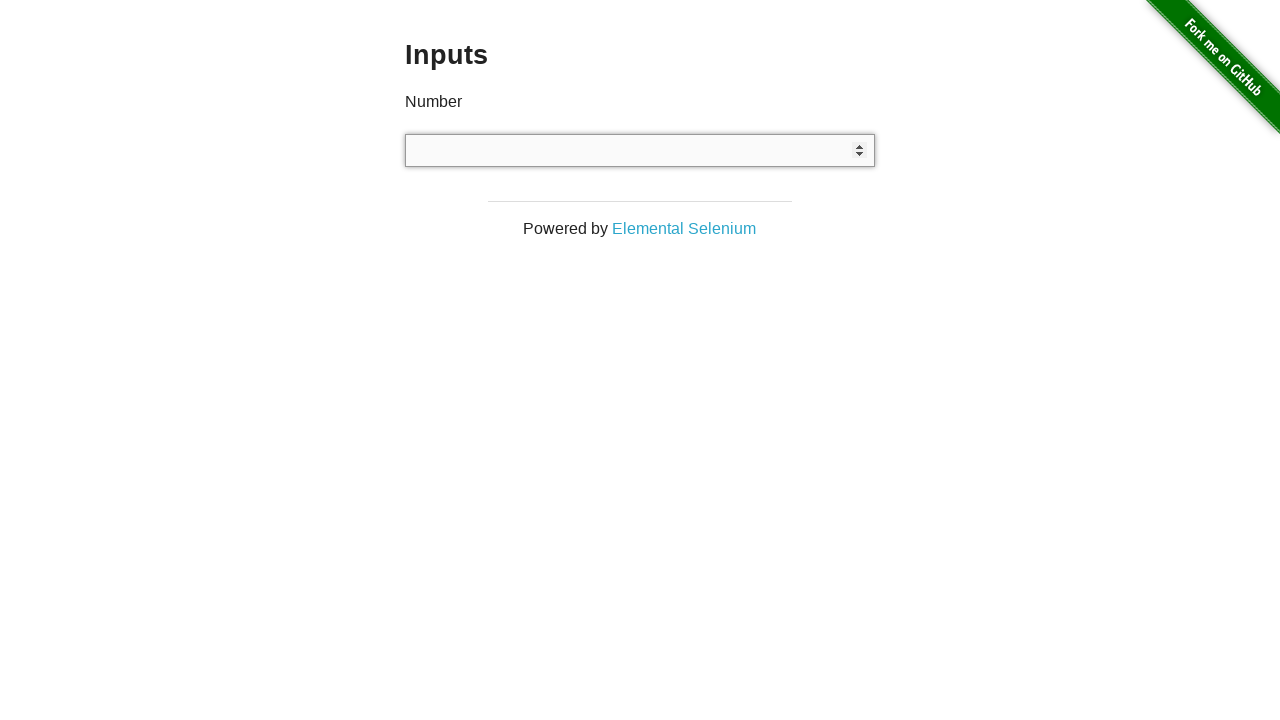

Pressed numeric character '9' on xpath=//div[@class='example']/input
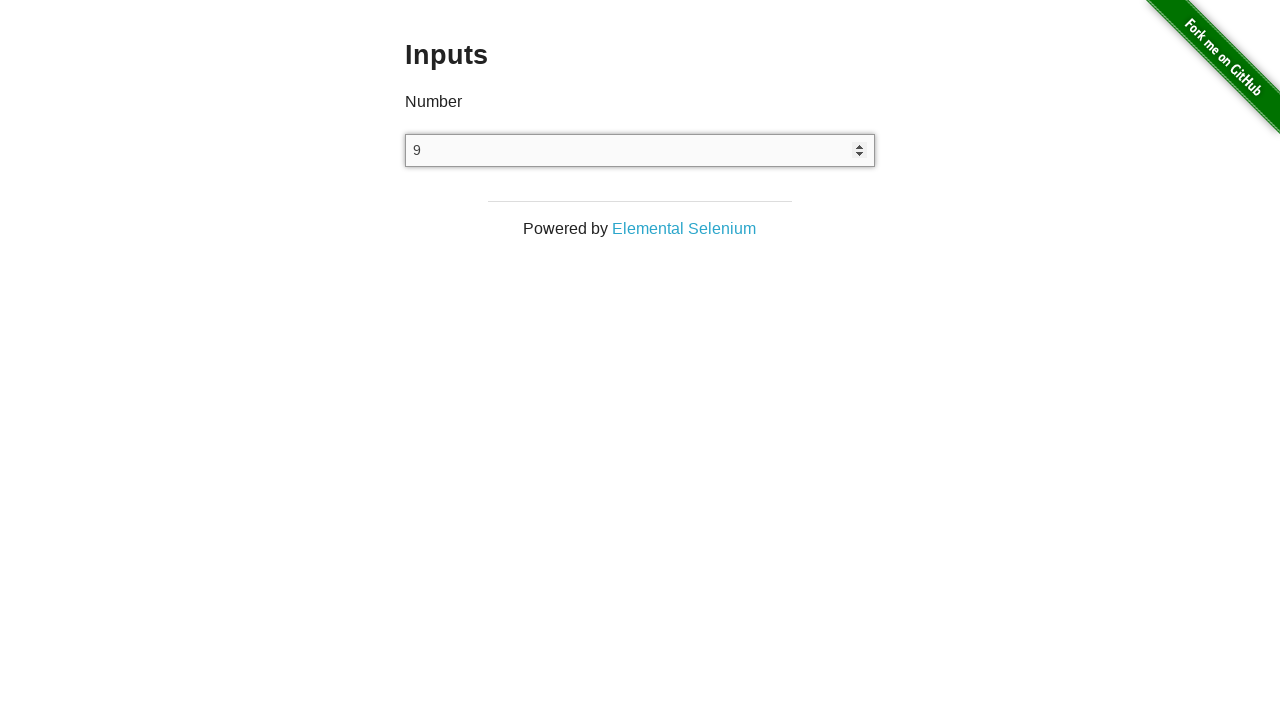

Pressed Backspace after numeric character '9' on xpath=//div[@class='example']/input
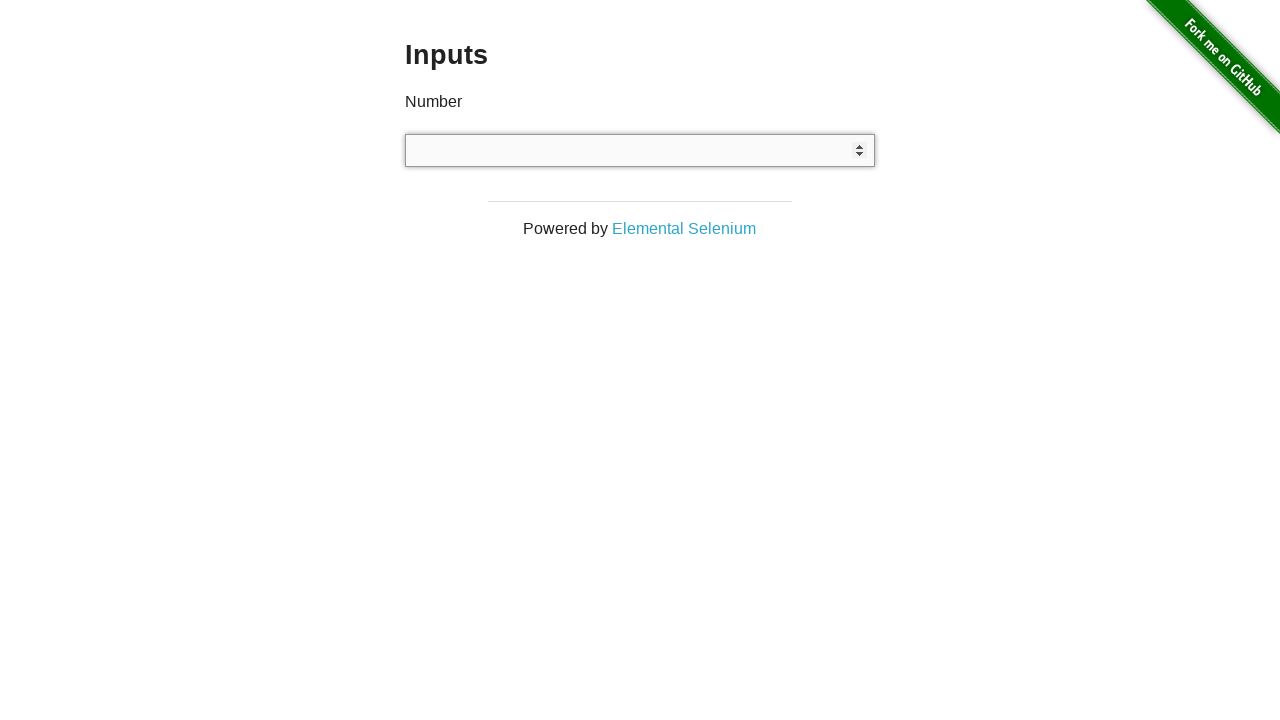

Pressed numeric character '0' on xpath=//div[@class='example']/input
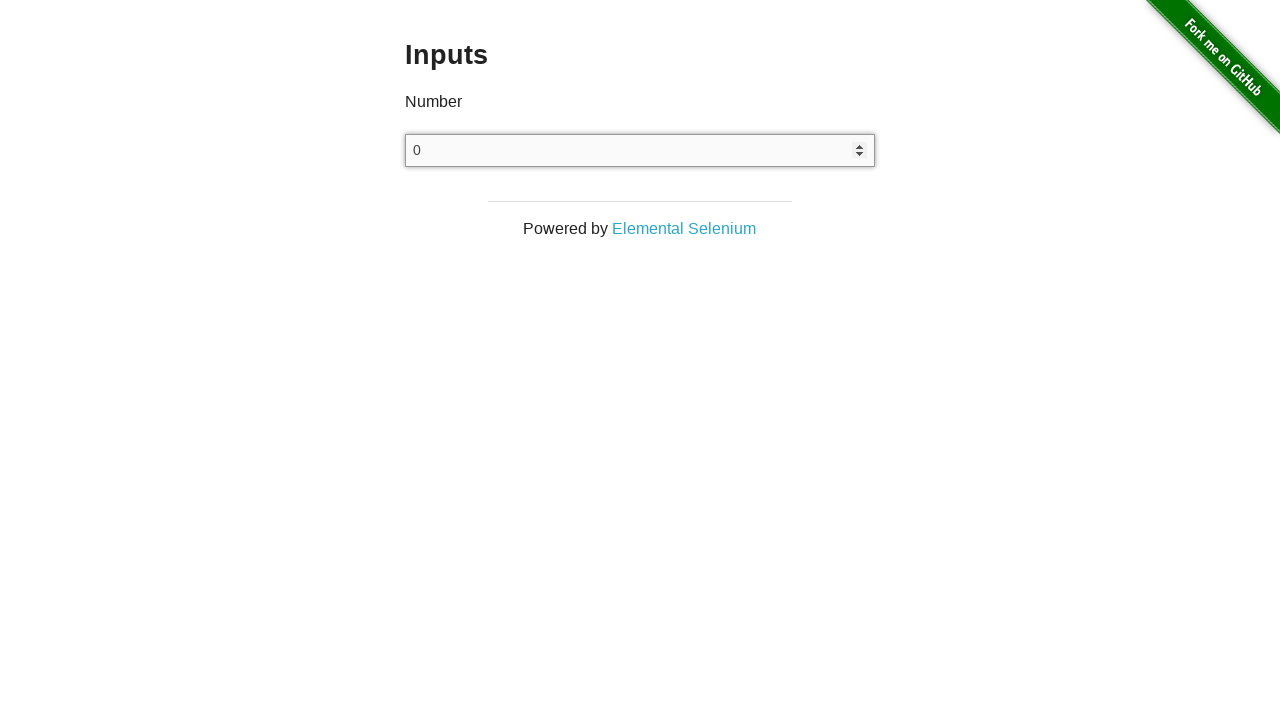

Pressed Backspace after numeric character '0' on xpath=//div[@class='example']/input
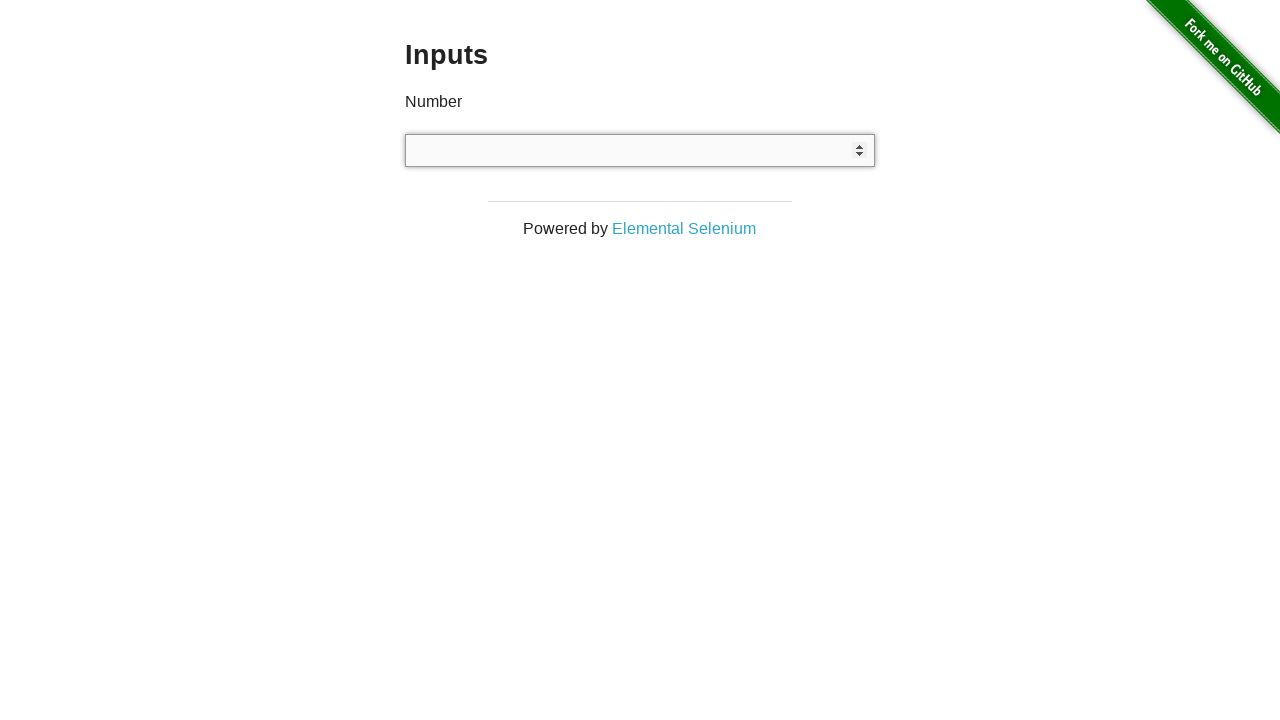

Pressed scientific notation character 'e' on xpath=//div[@class='example']/input
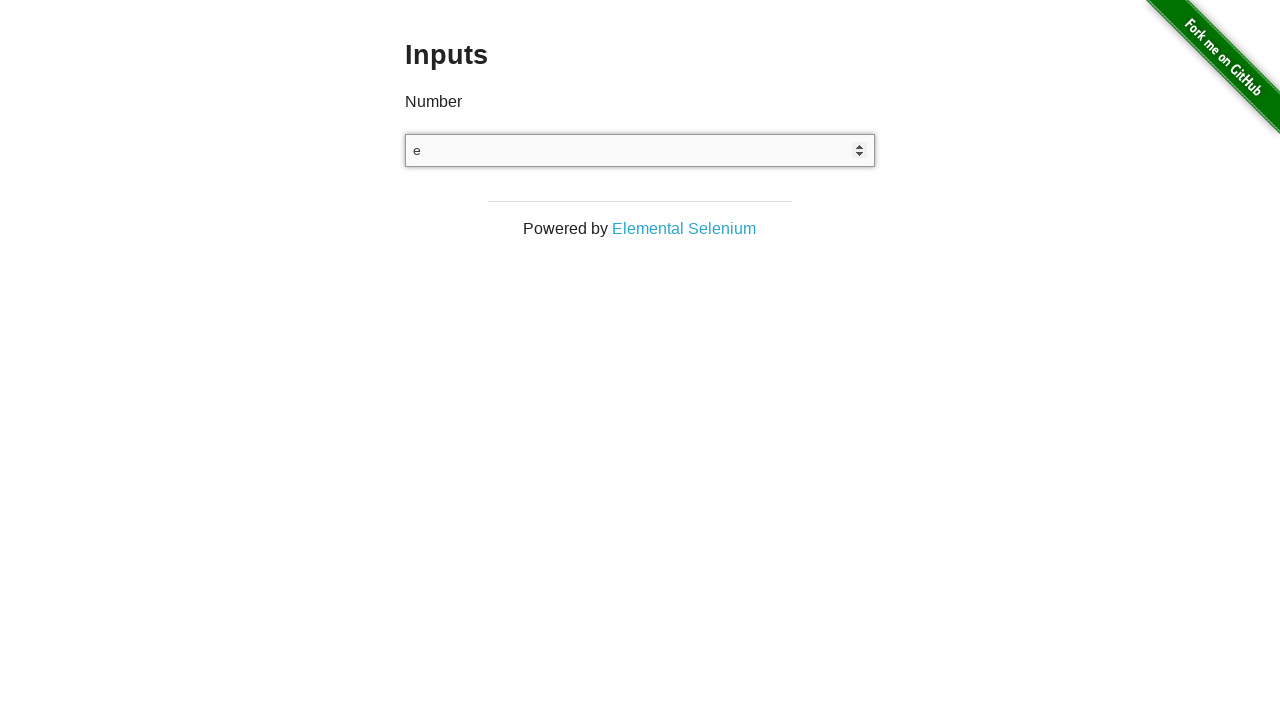

Pressed Backspace after scientific notation character 'e' on xpath=//div[@class='example']/input
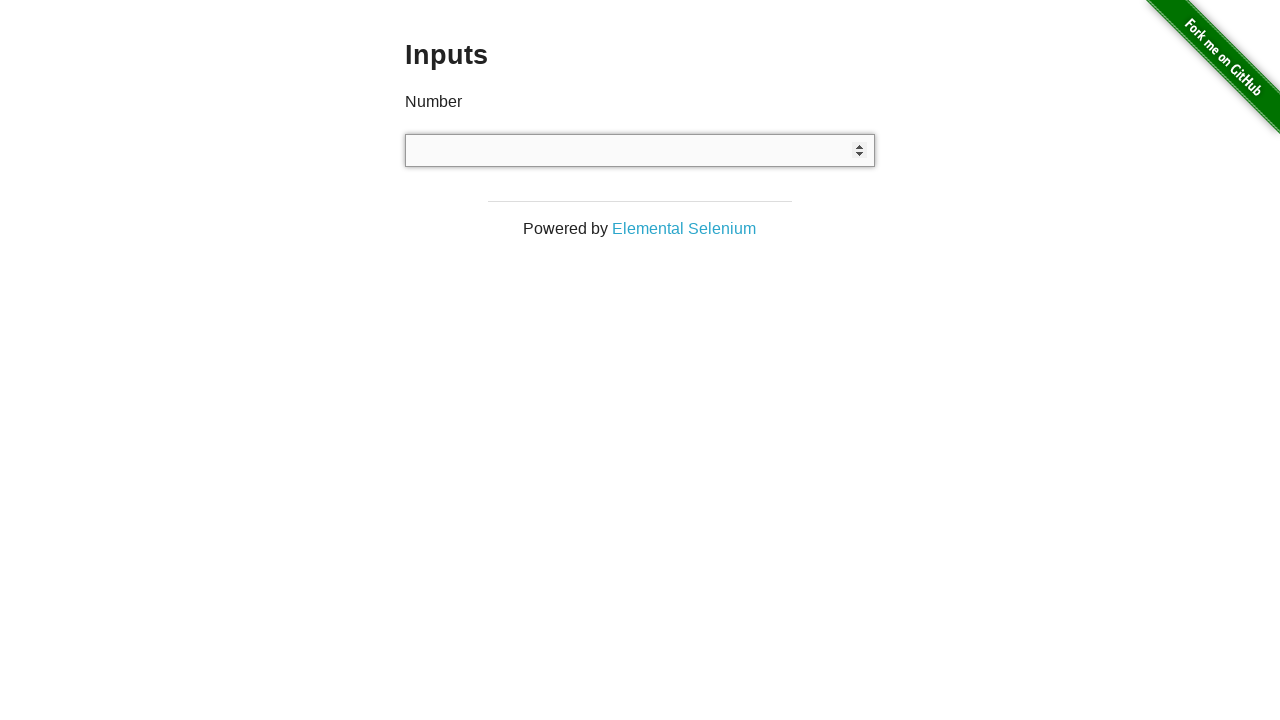

Pressed scientific notation character 'E' on xpath=//div[@class='example']/input
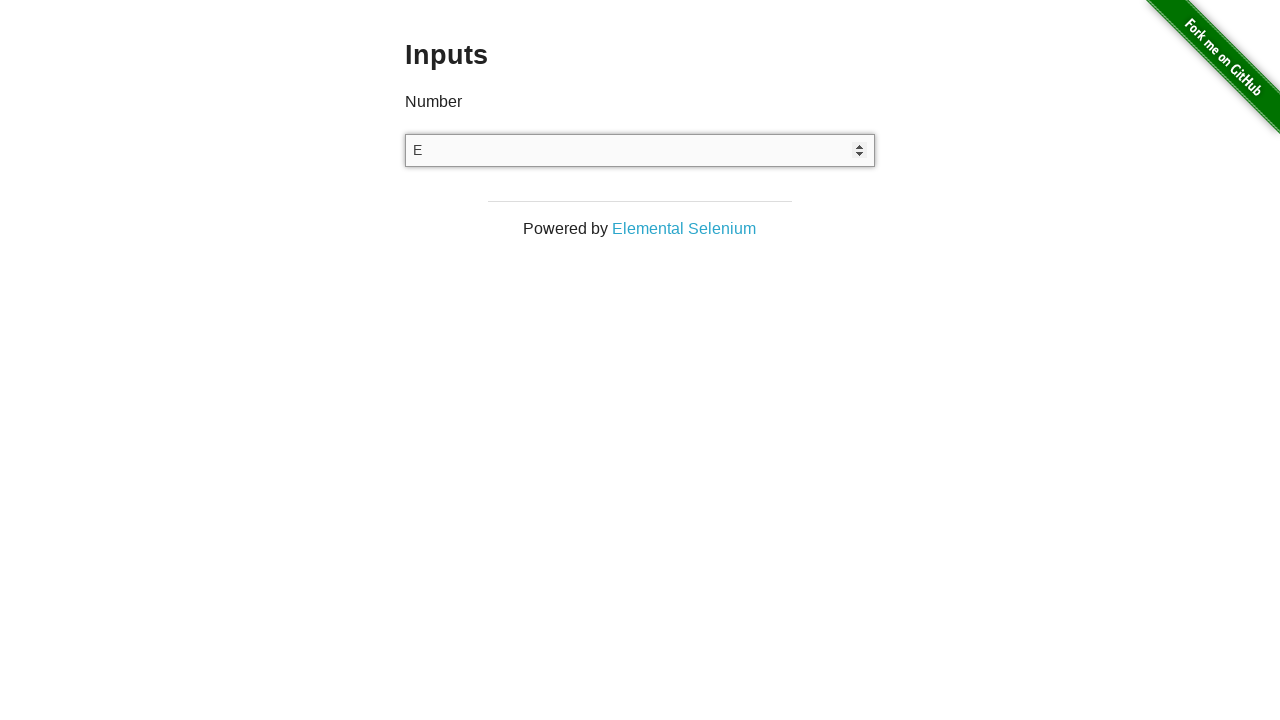

Pressed Backspace after scientific notation character 'E' on xpath=//div[@class='example']/input
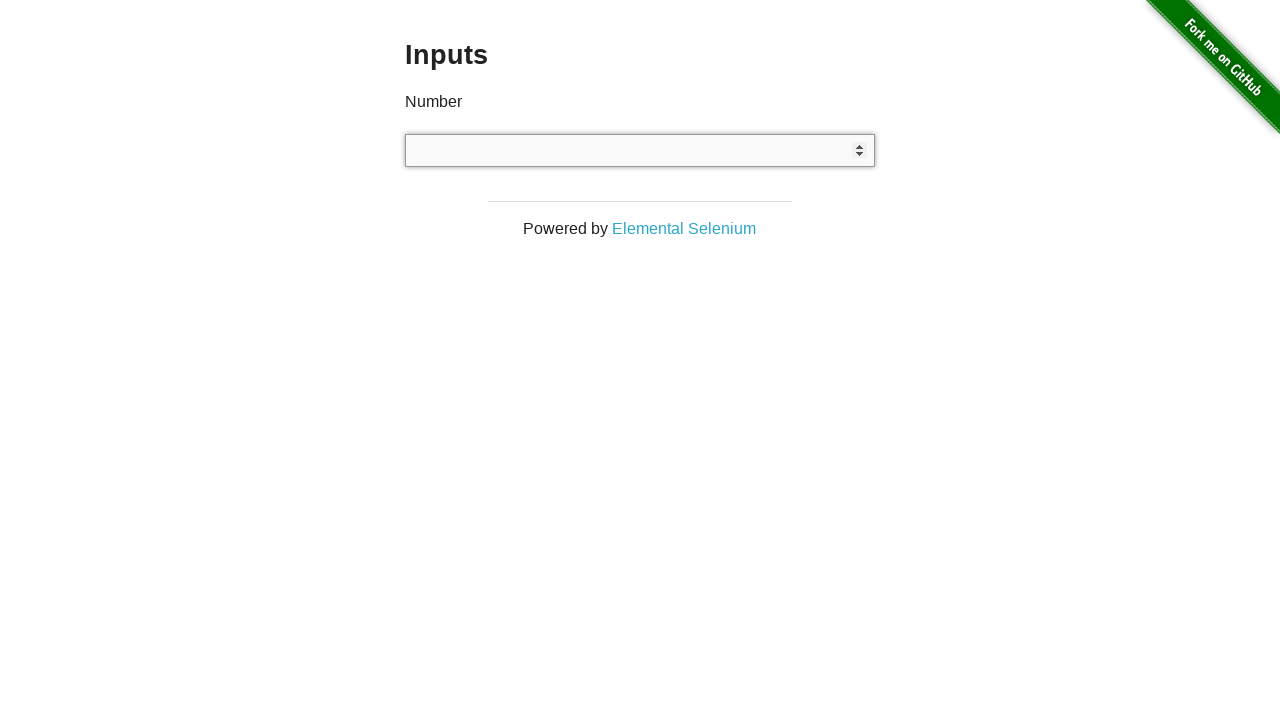

Pressed lowercase letter 'q' (should be rejected) on xpath=//div[@class='example']/input
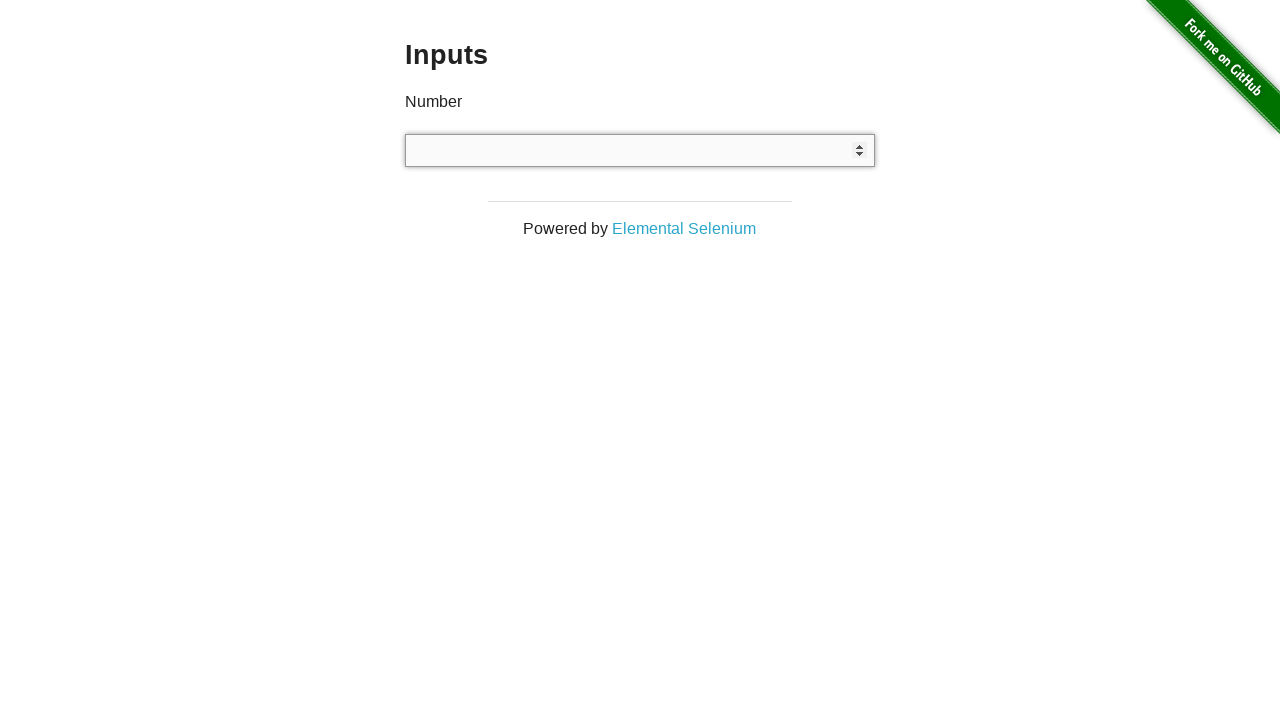

Pressed Backspace after lowercase letter 'q' on xpath=//div[@class='example']/input
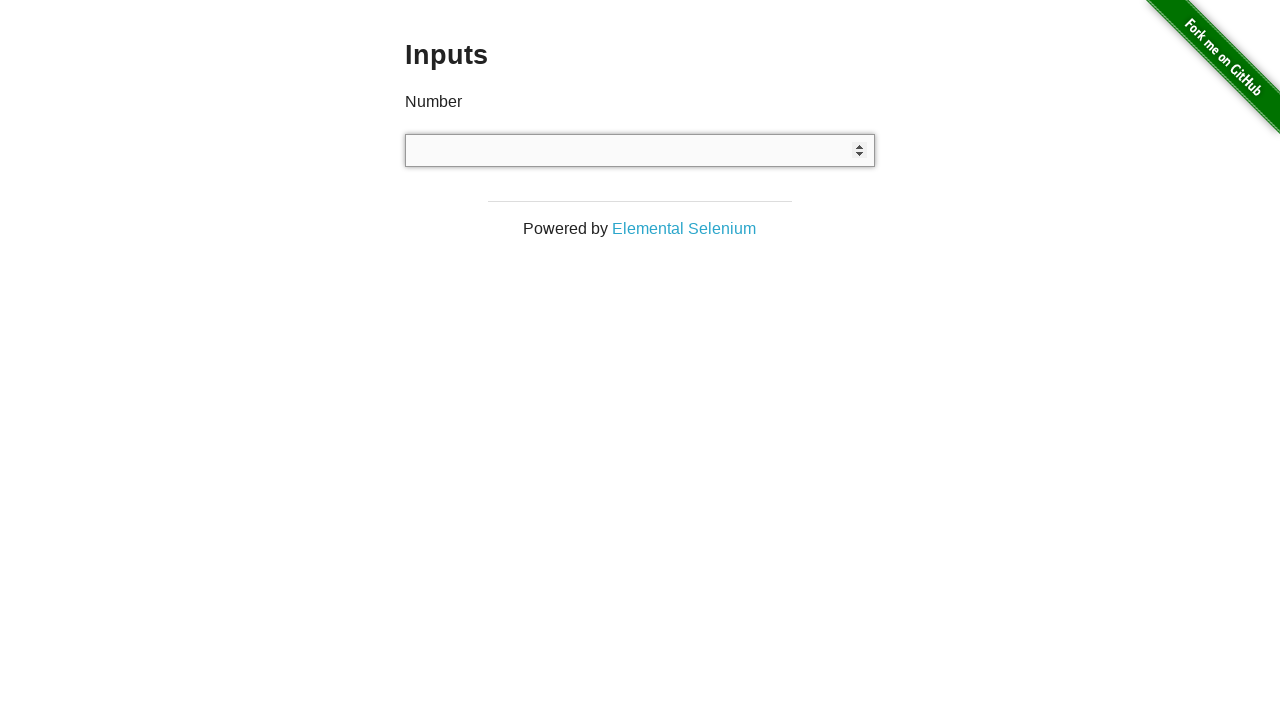

Pressed lowercase letter 'w' (should be rejected) on xpath=//div[@class='example']/input
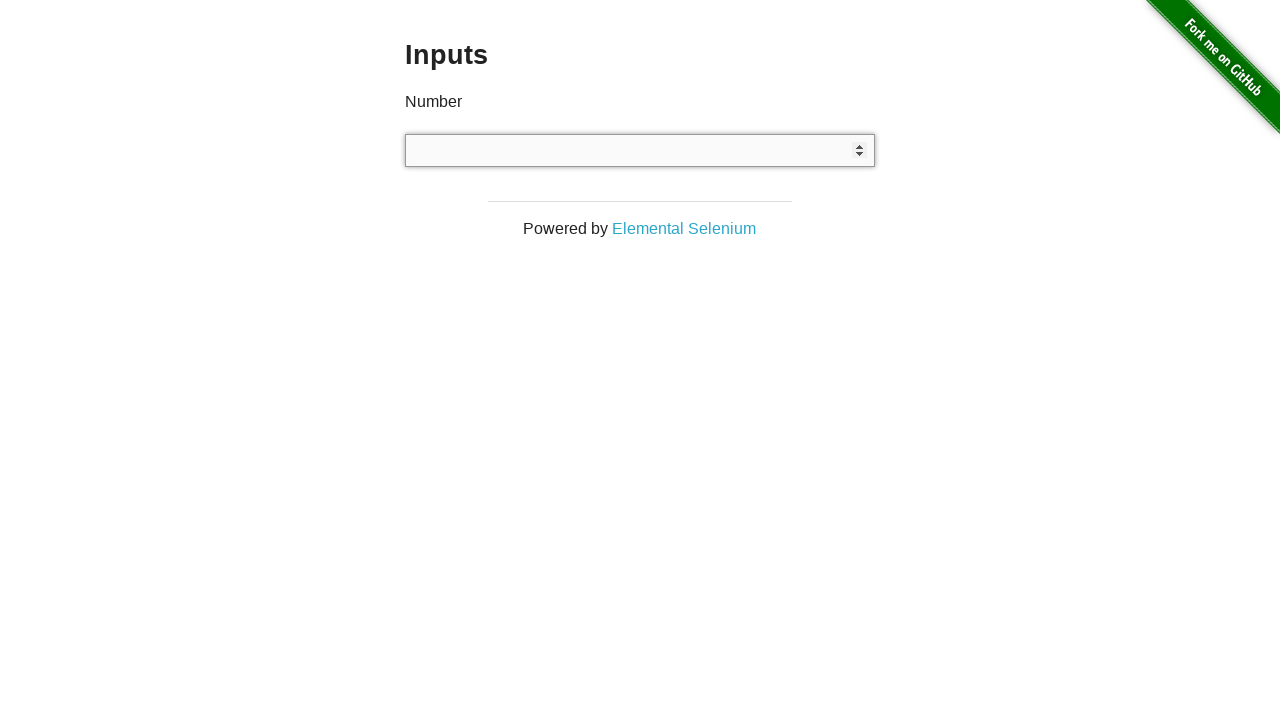

Pressed Backspace after lowercase letter 'w' on xpath=//div[@class='example']/input
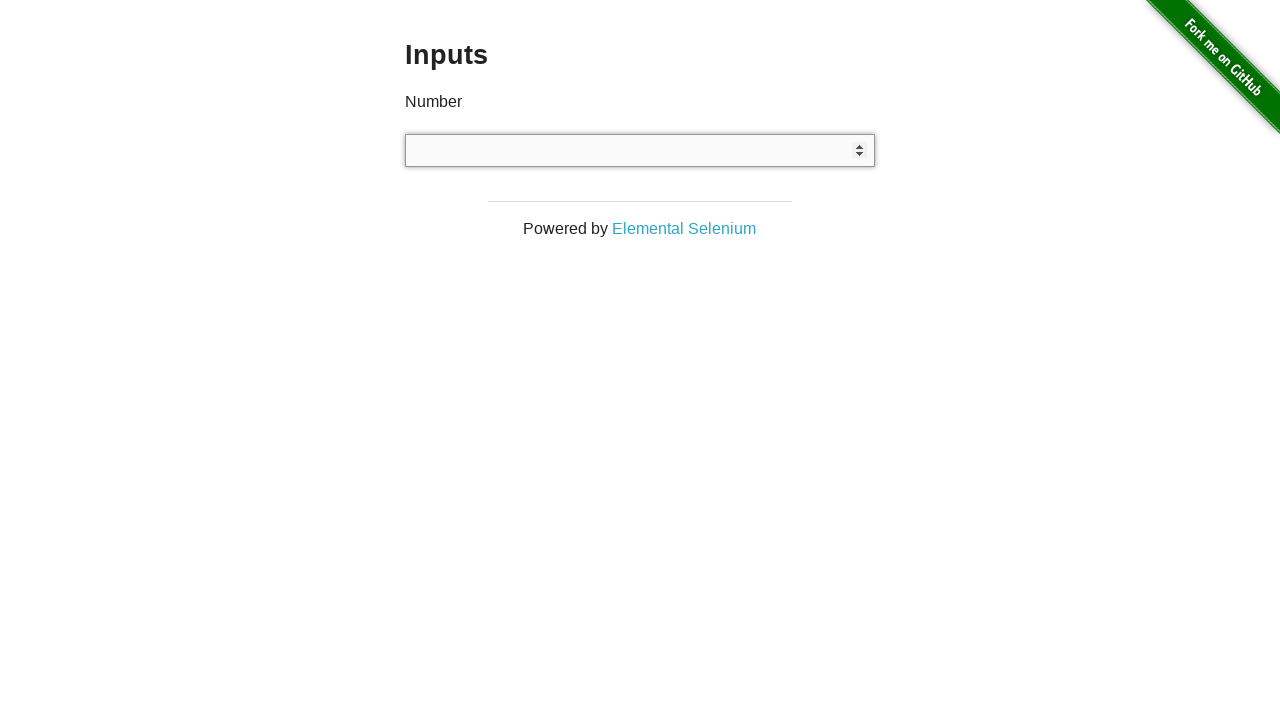

Pressed lowercase letter 'r' (should be rejected) on xpath=//div[@class='example']/input
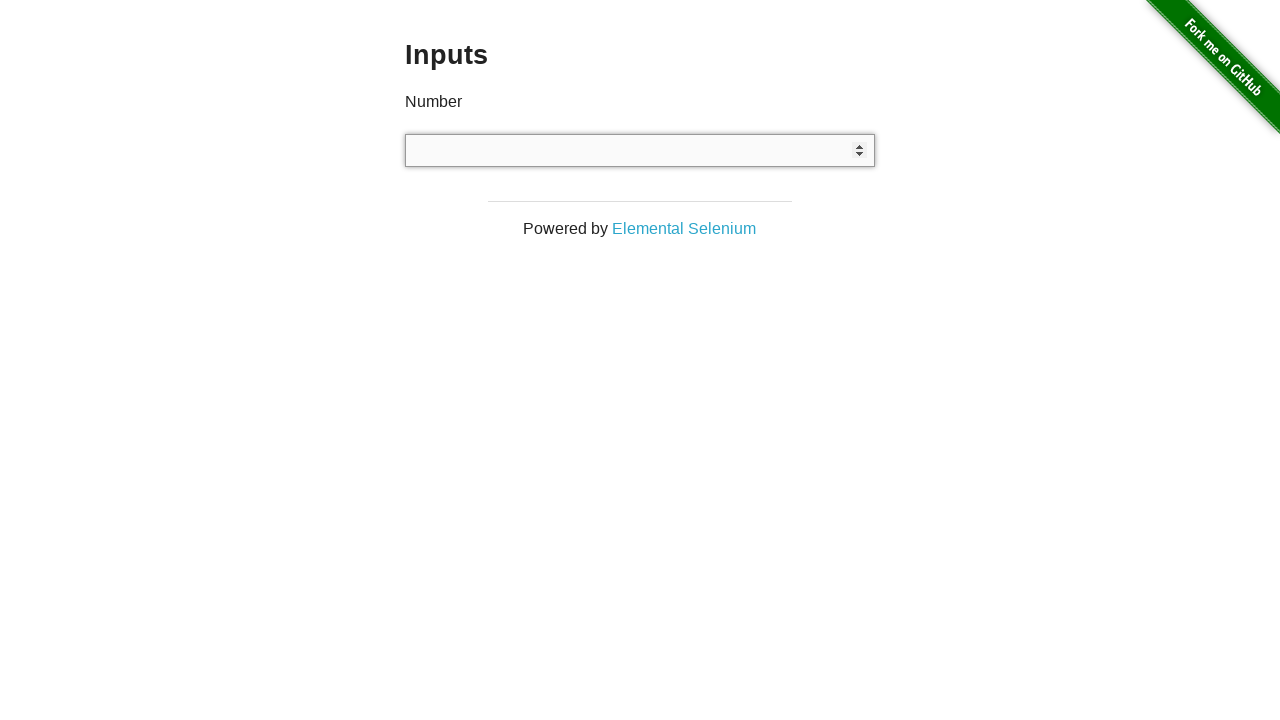

Pressed Backspace after lowercase letter 'r' on xpath=//div[@class='example']/input
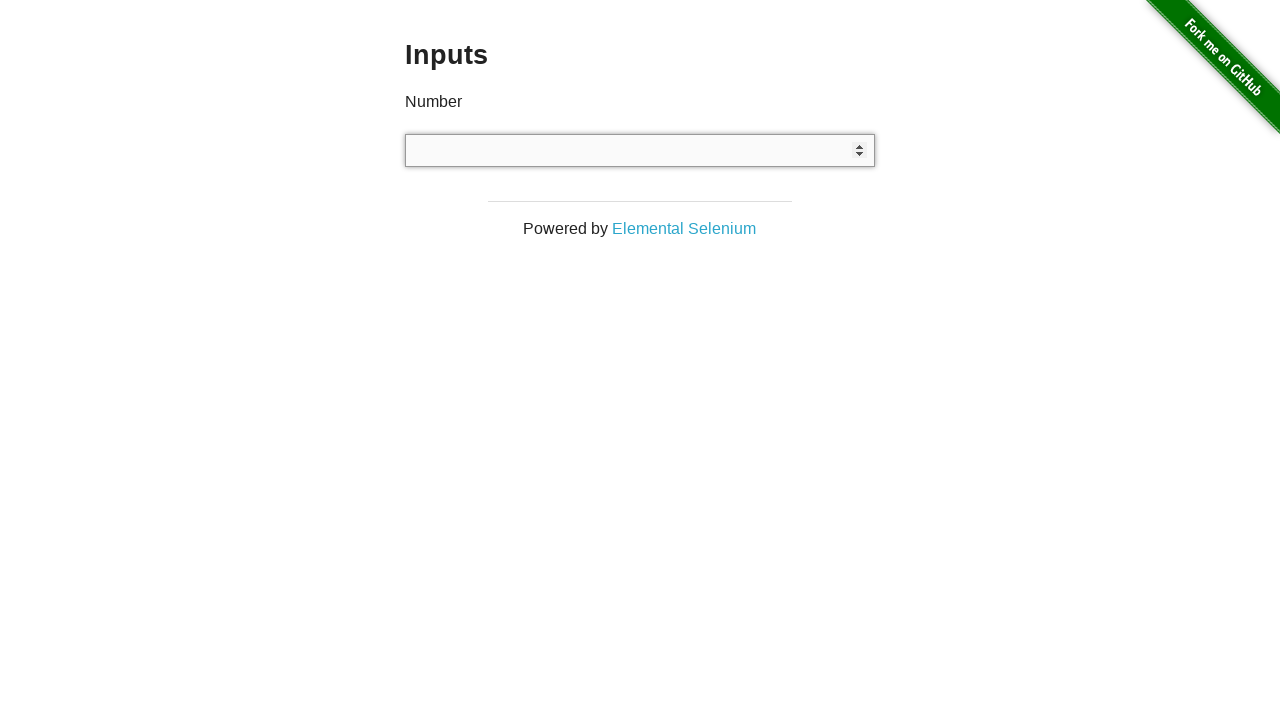

Pressed lowercase letter 't' (should be rejected) on xpath=//div[@class='example']/input
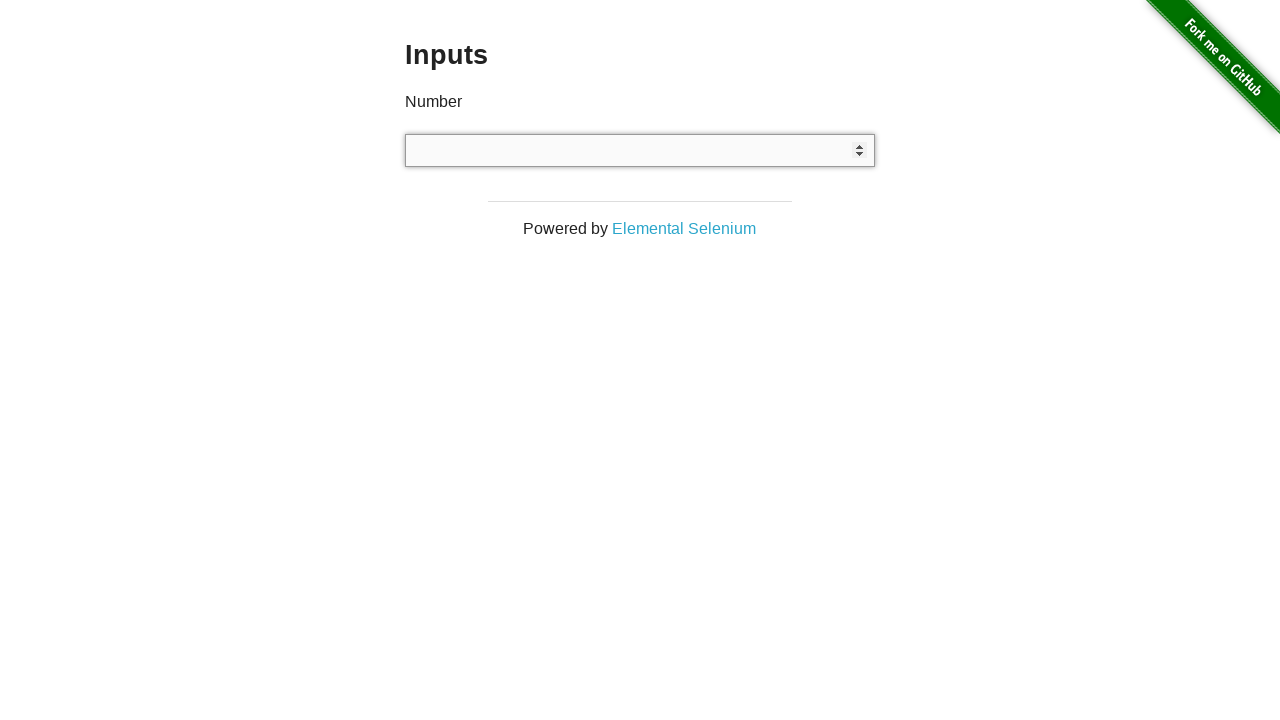

Pressed Backspace after lowercase letter 't' on xpath=//div[@class='example']/input
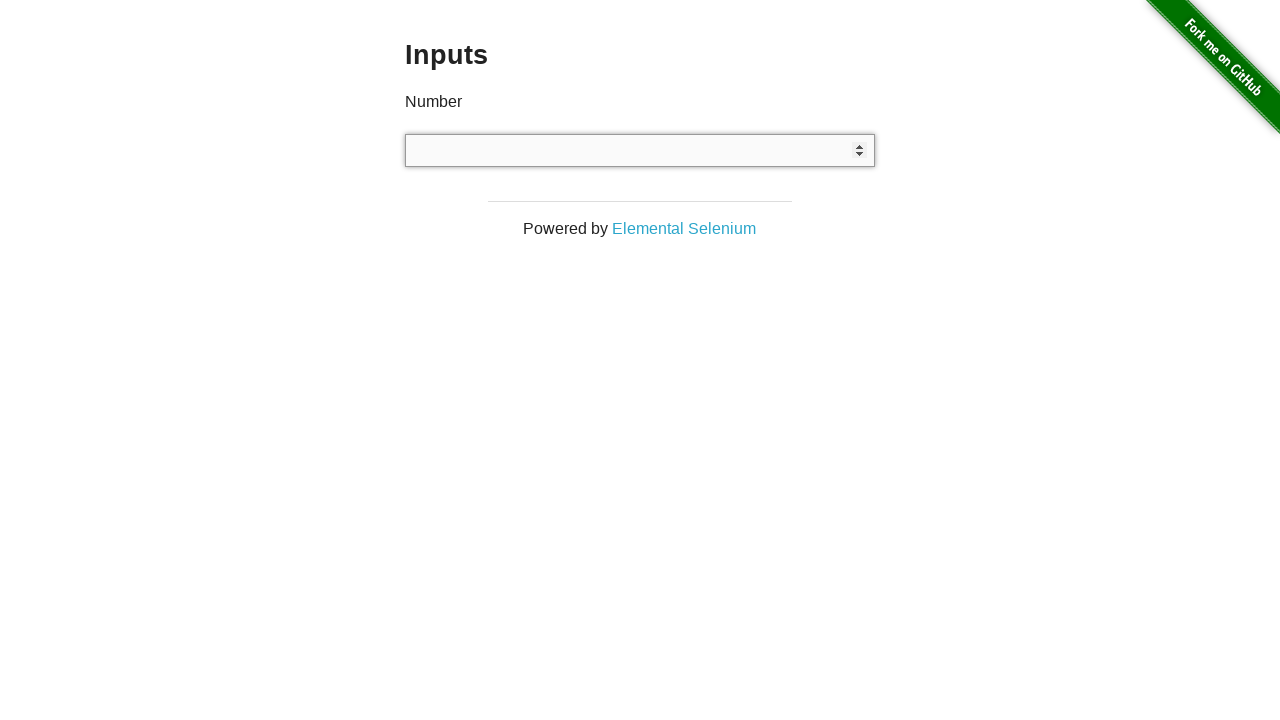

Pressed lowercase letter 'y' (should be rejected) on xpath=//div[@class='example']/input
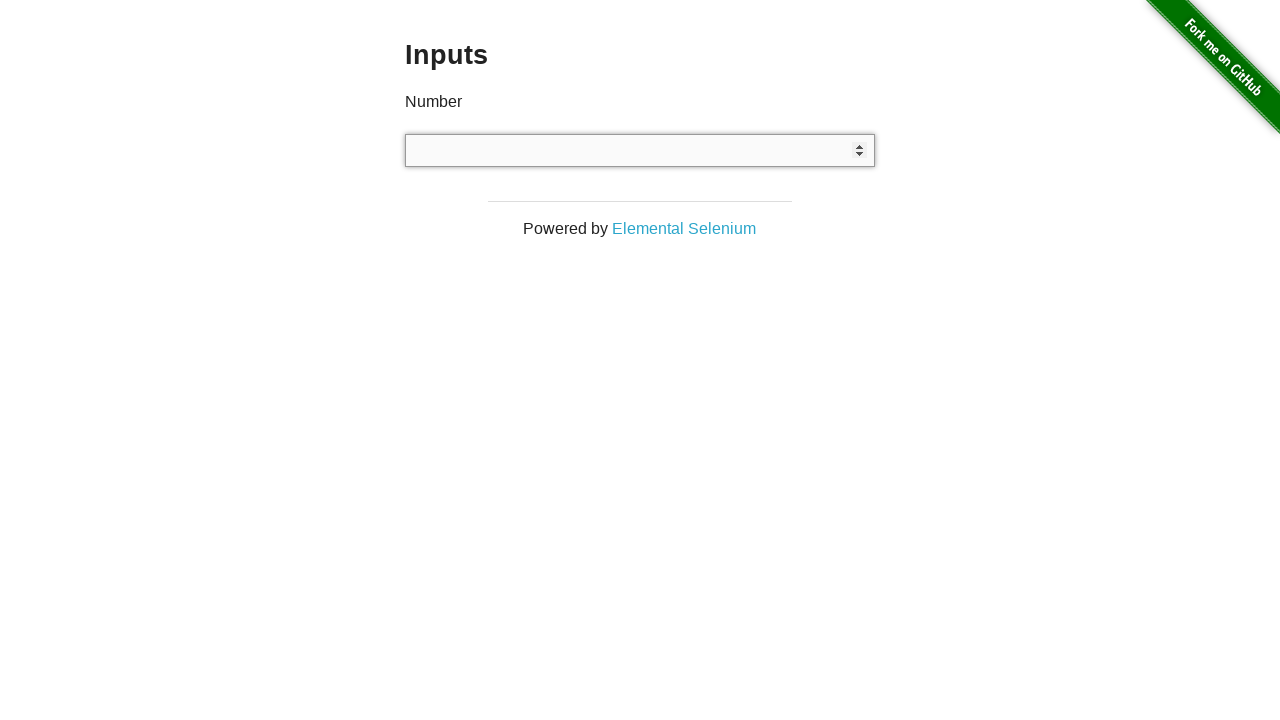

Pressed Backspace after lowercase letter 'y' on xpath=//div[@class='example']/input
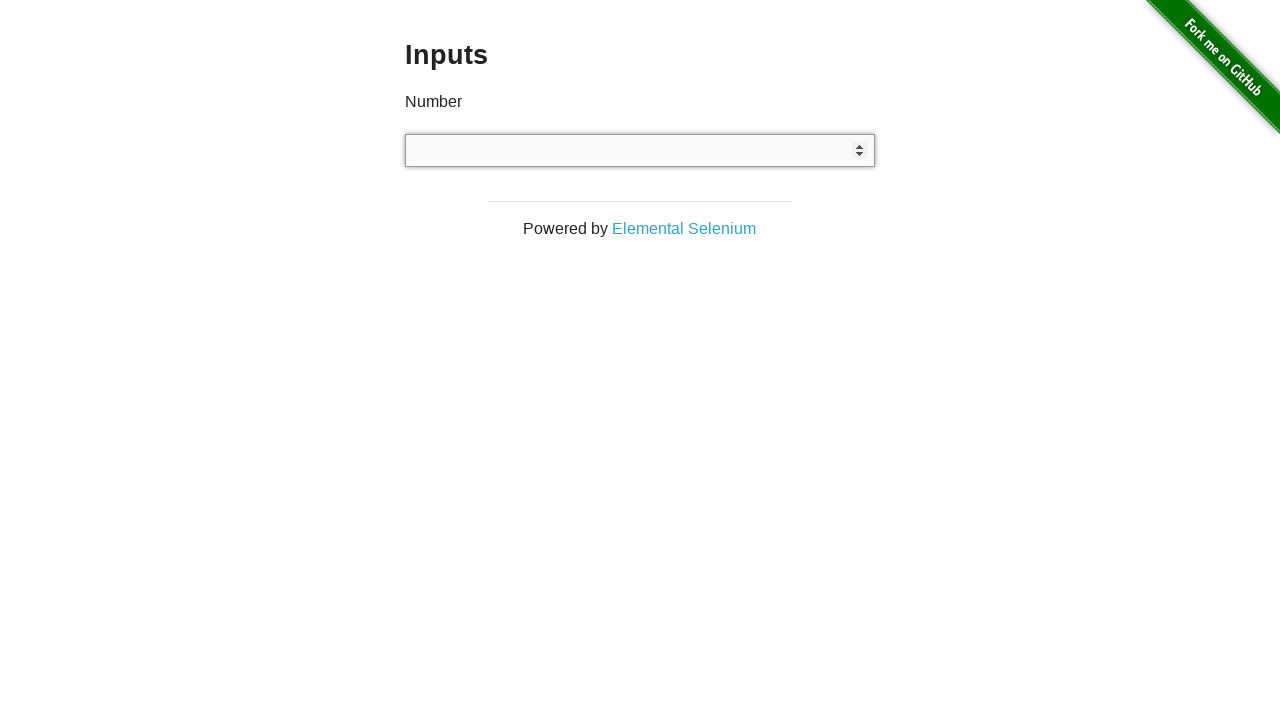

Pressed special character '[' (should be rejected) on xpath=//div[@class='example']/input
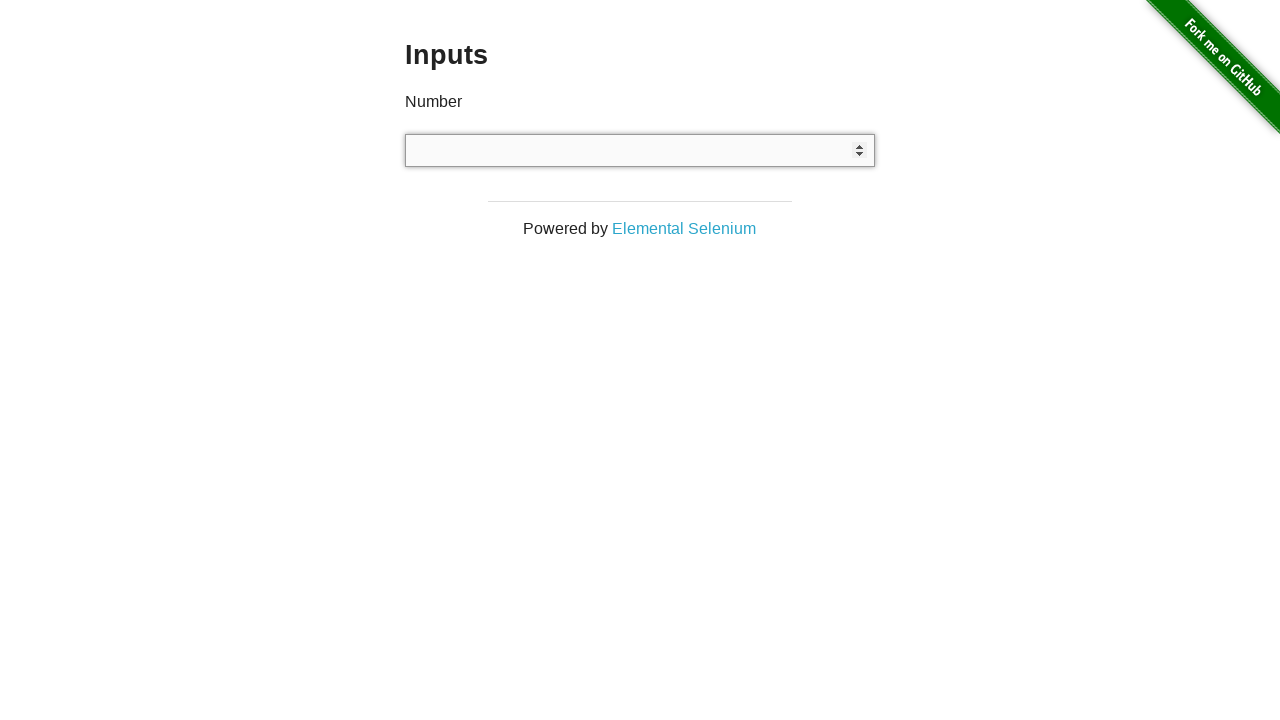

Pressed Backspace after special character '[' on xpath=//div[@class='example']/input
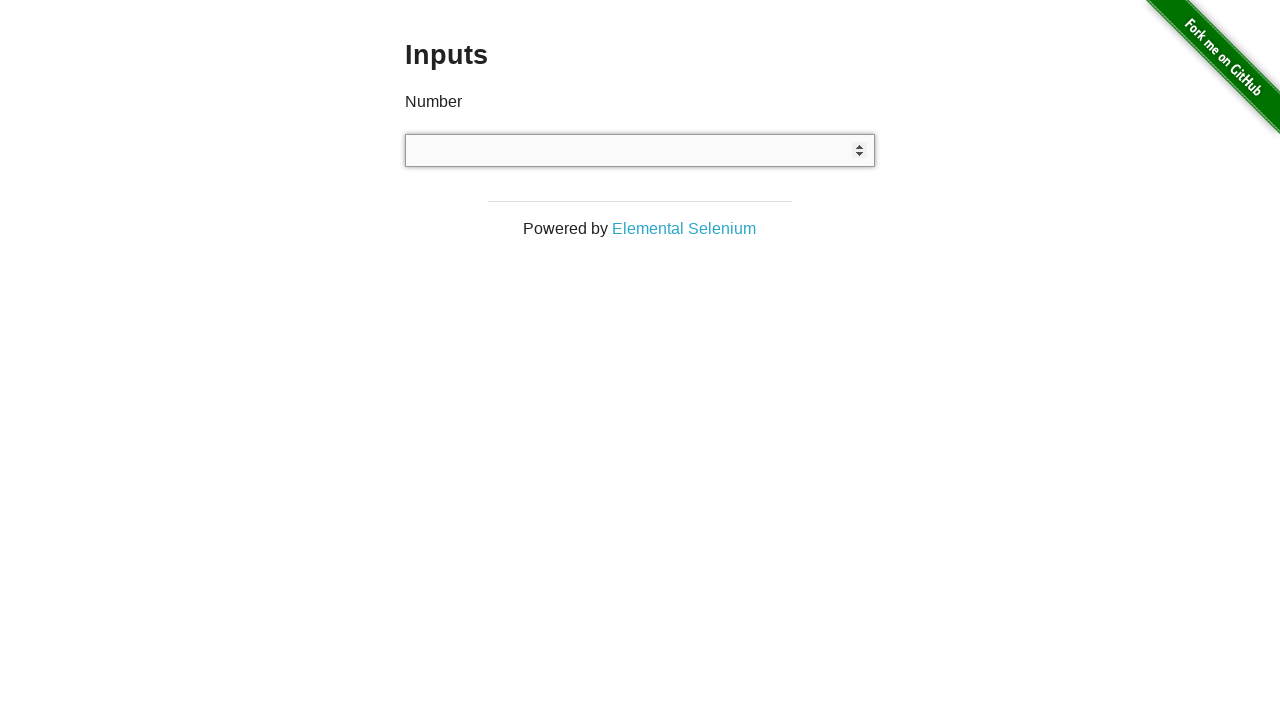

Pressed special character ']' (should be rejected) on xpath=//div[@class='example']/input
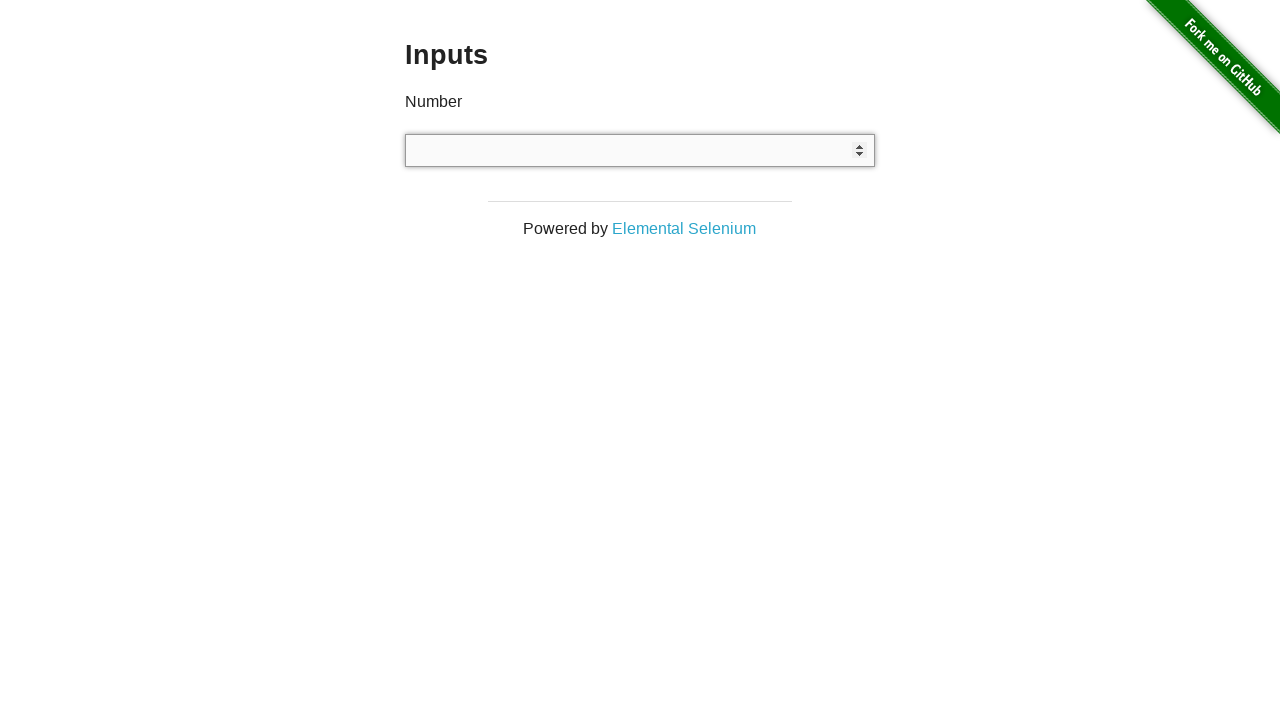

Pressed Backspace after special character ']' on xpath=//div[@class='example']/input
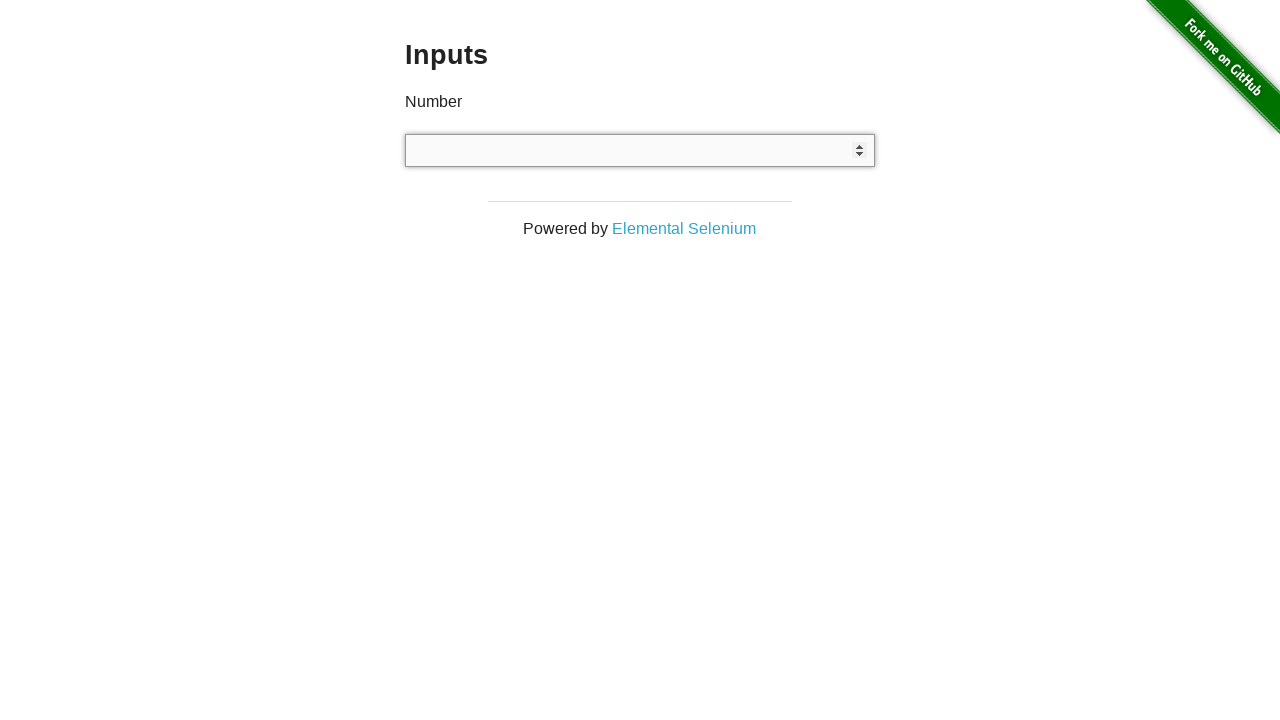

Pressed special character '@' (should be rejected) on xpath=//div[@class='example']/input
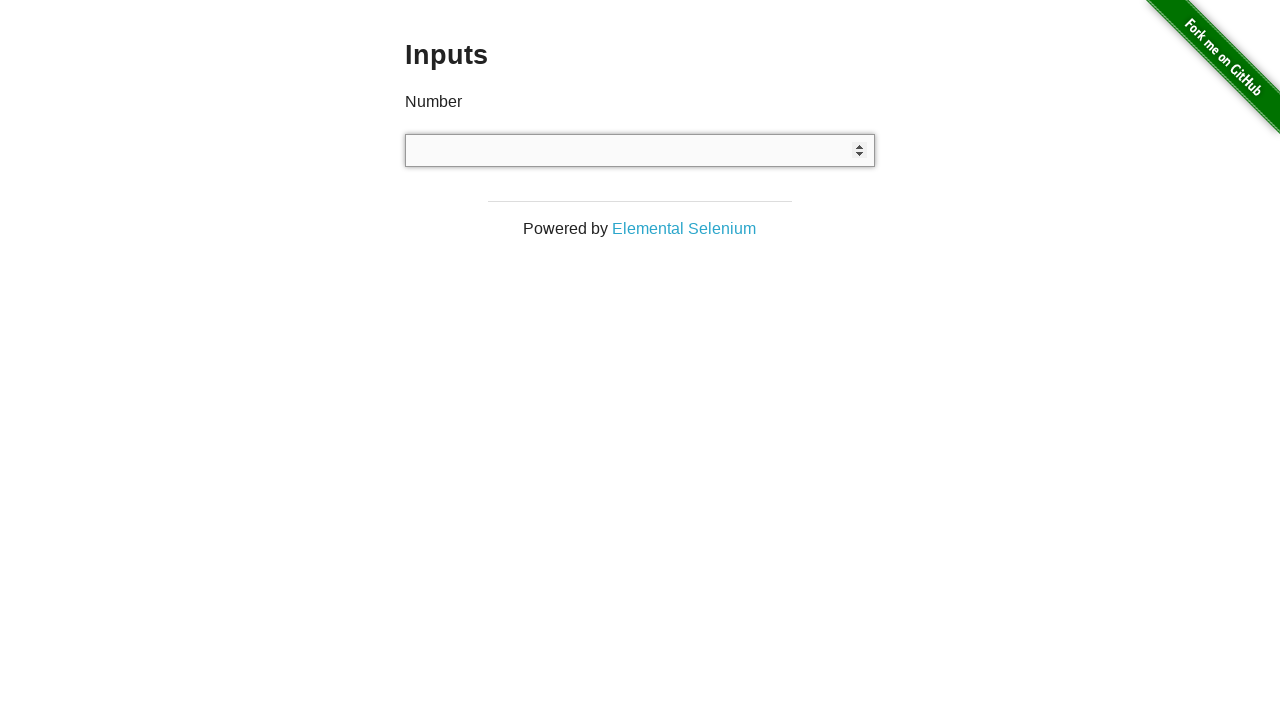

Pressed Backspace after special character '@' on xpath=//div[@class='example']/input
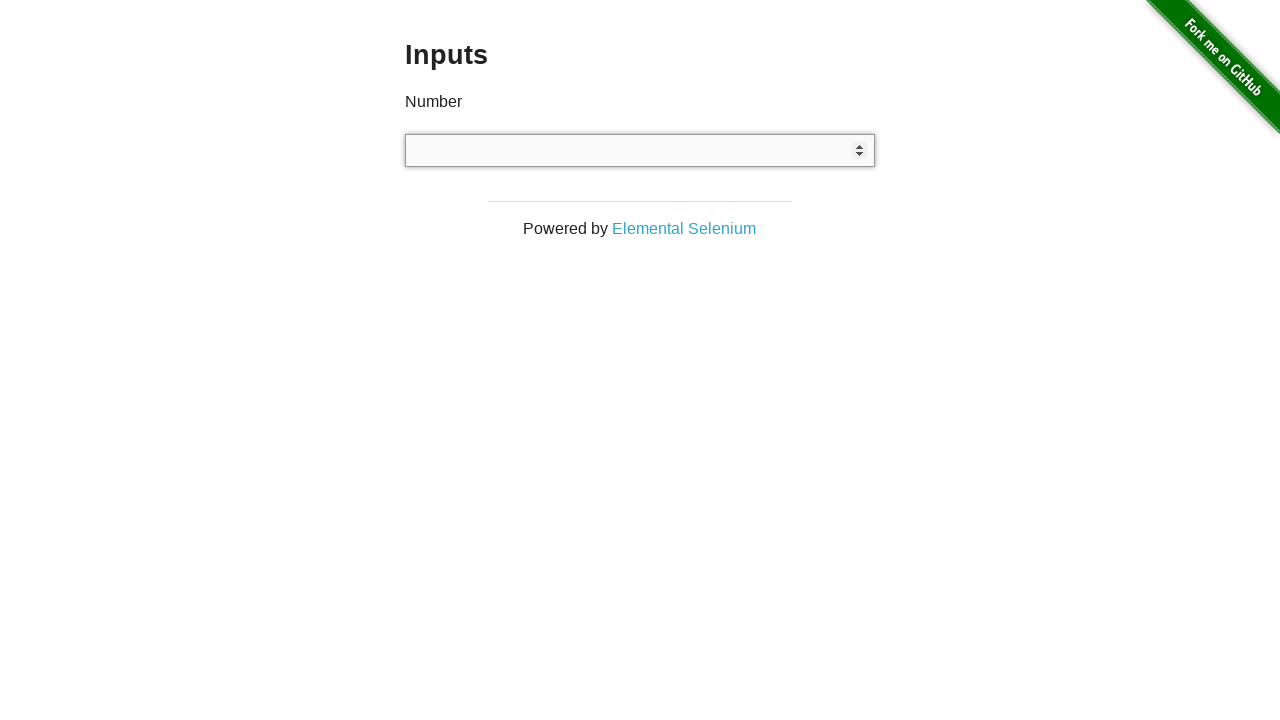

Pressed special character '#' (should be rejected) on xpath=//div[@class='example']/input
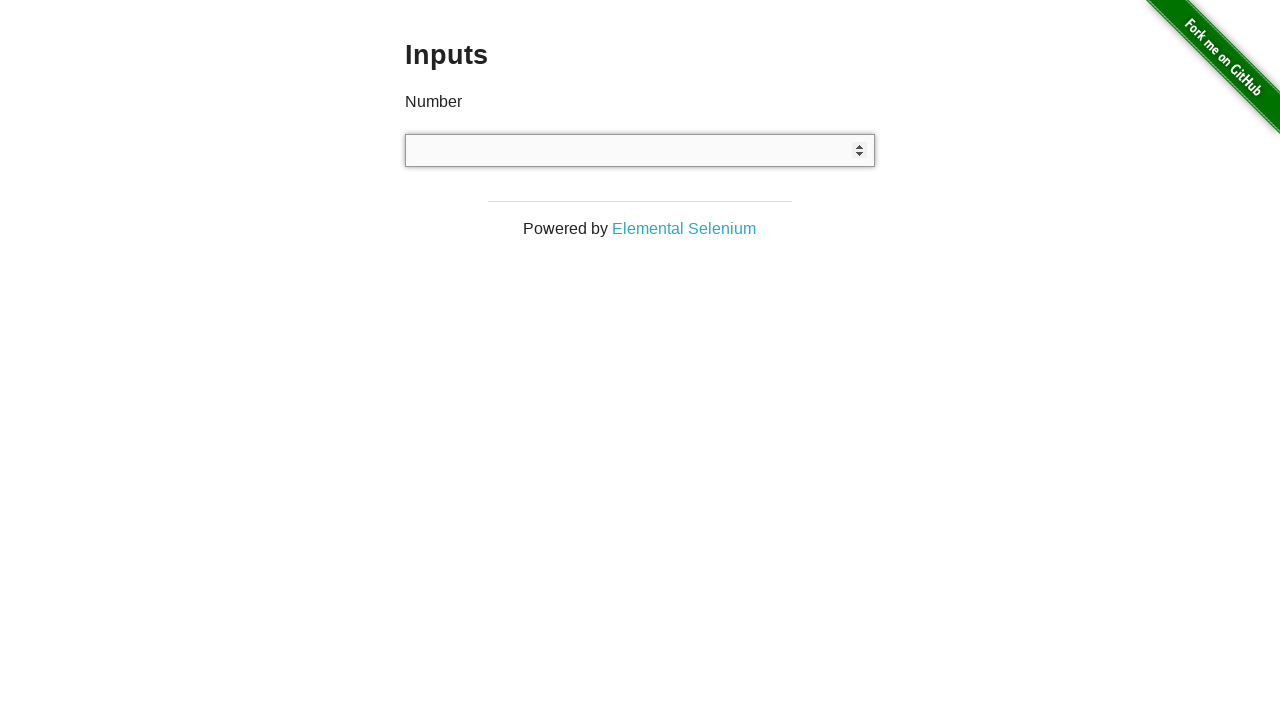

Pressed Backspace after special character '#' on xpath=//div[@class='example']/input
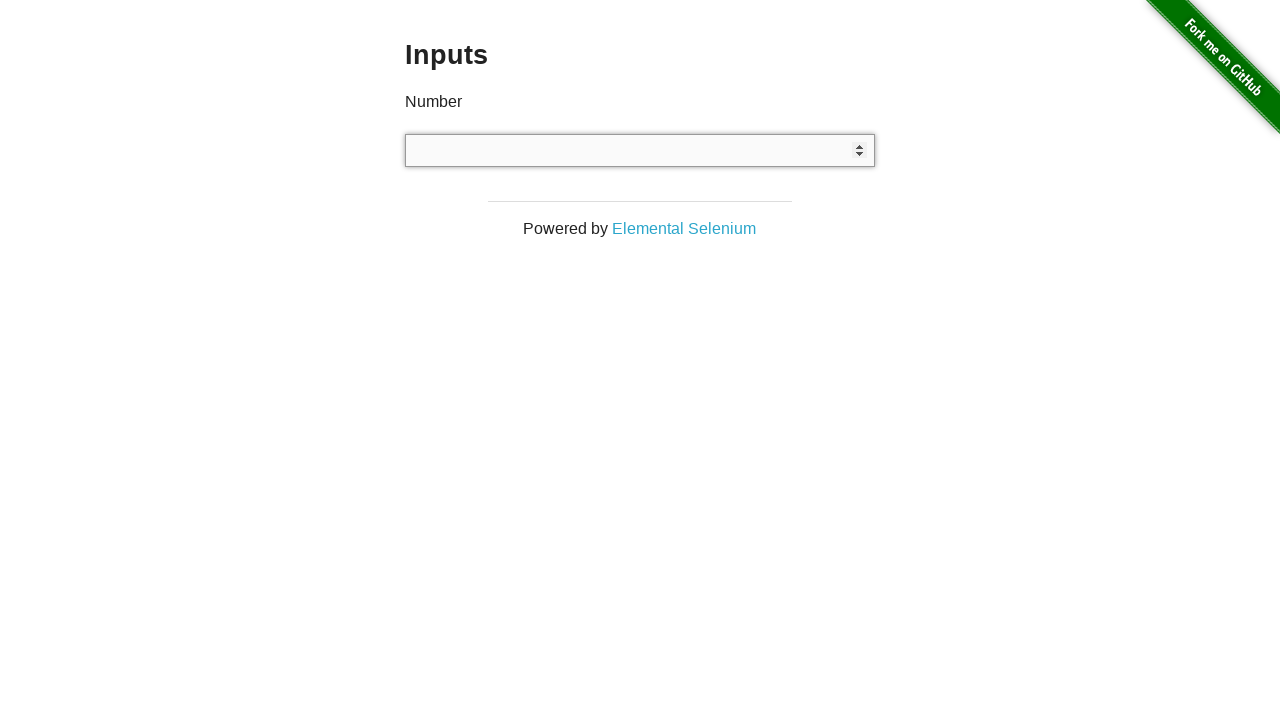

Pressed special character '$' (should be rejected) on xpath=//div[@class='example']/input
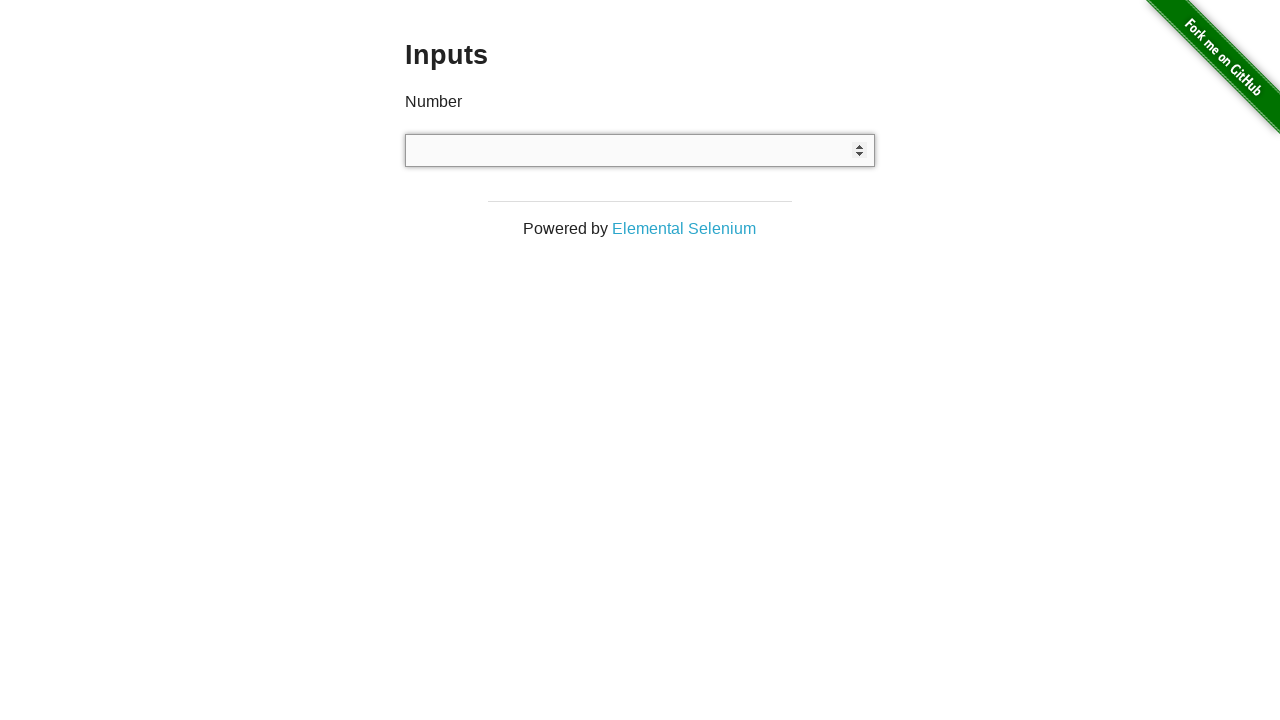

Pressed Backspace after special character '$' on xpath=//div[@class='example']/input
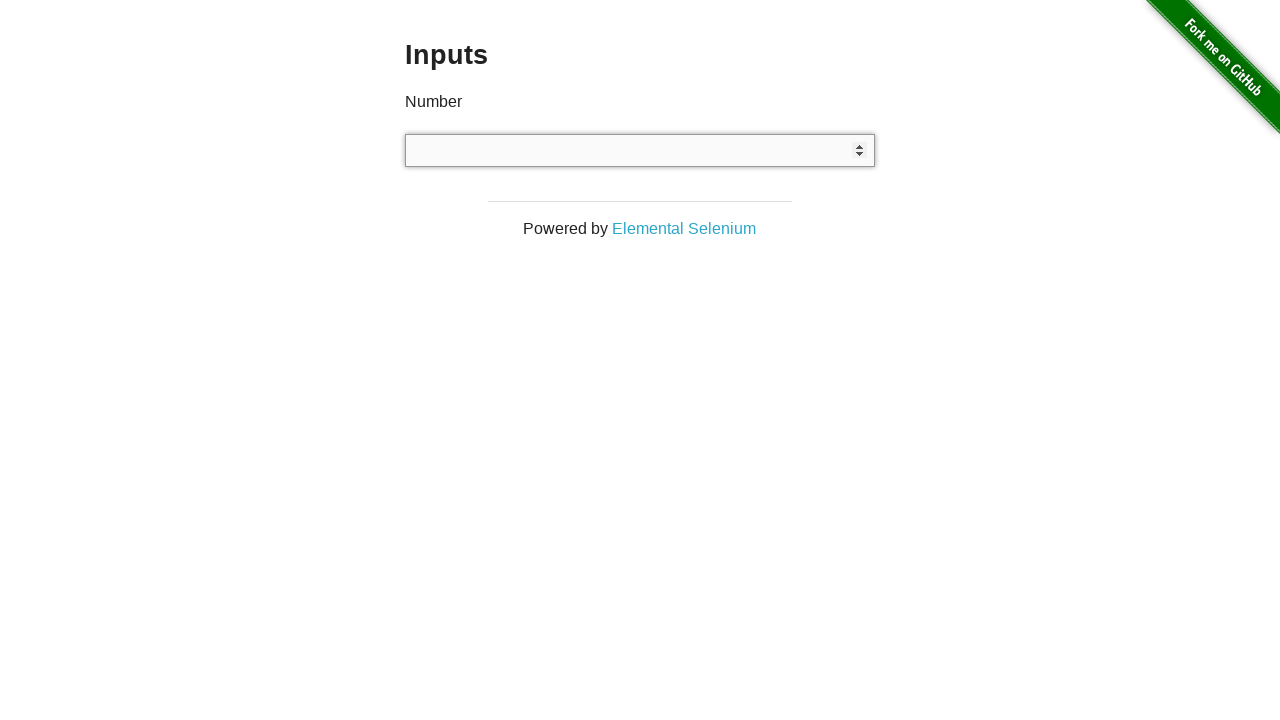

Pressed special character '%' (should be rejected) on xpath=//div[@class='example']/input
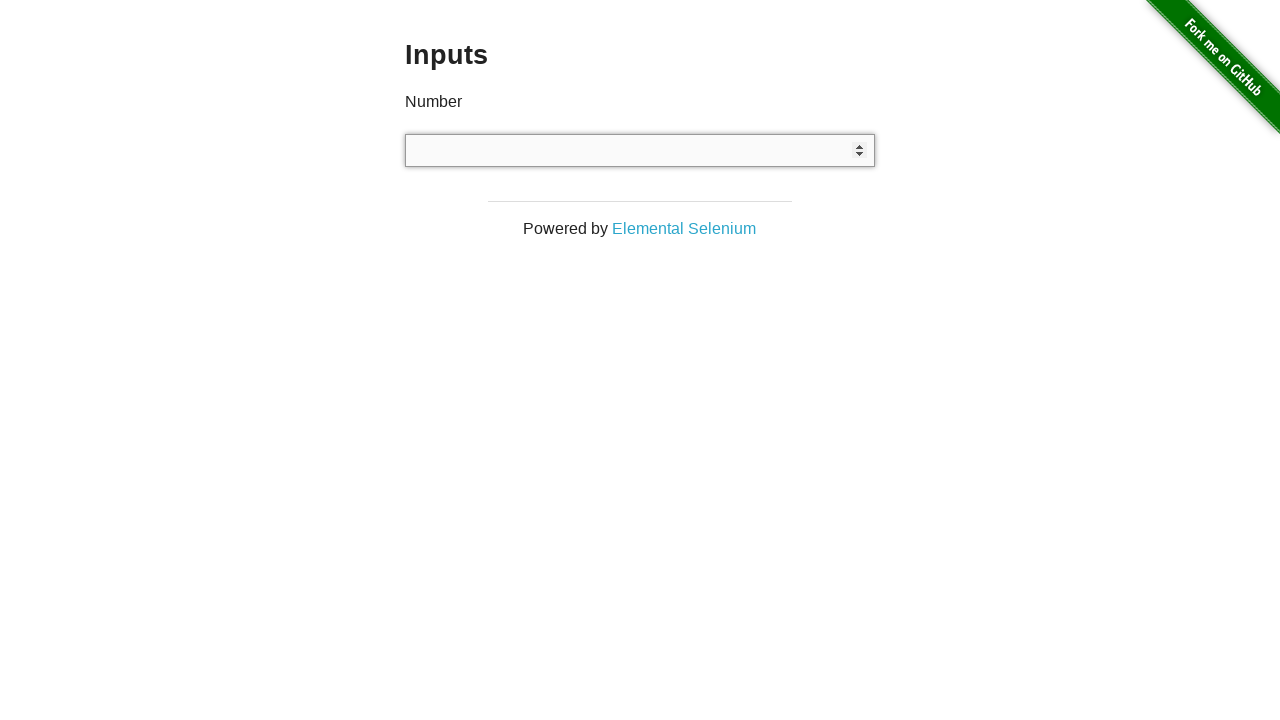

Pressed Backspace after special character '%' on xpath=//div[@class='example']/input
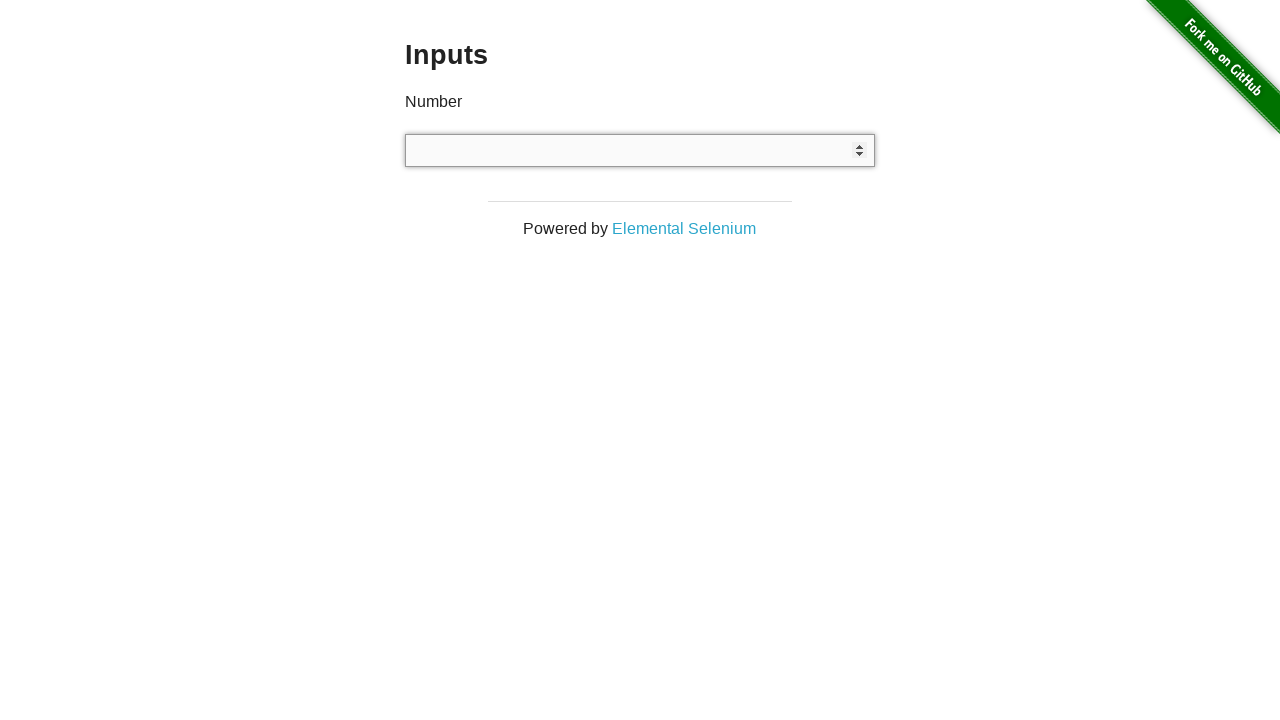

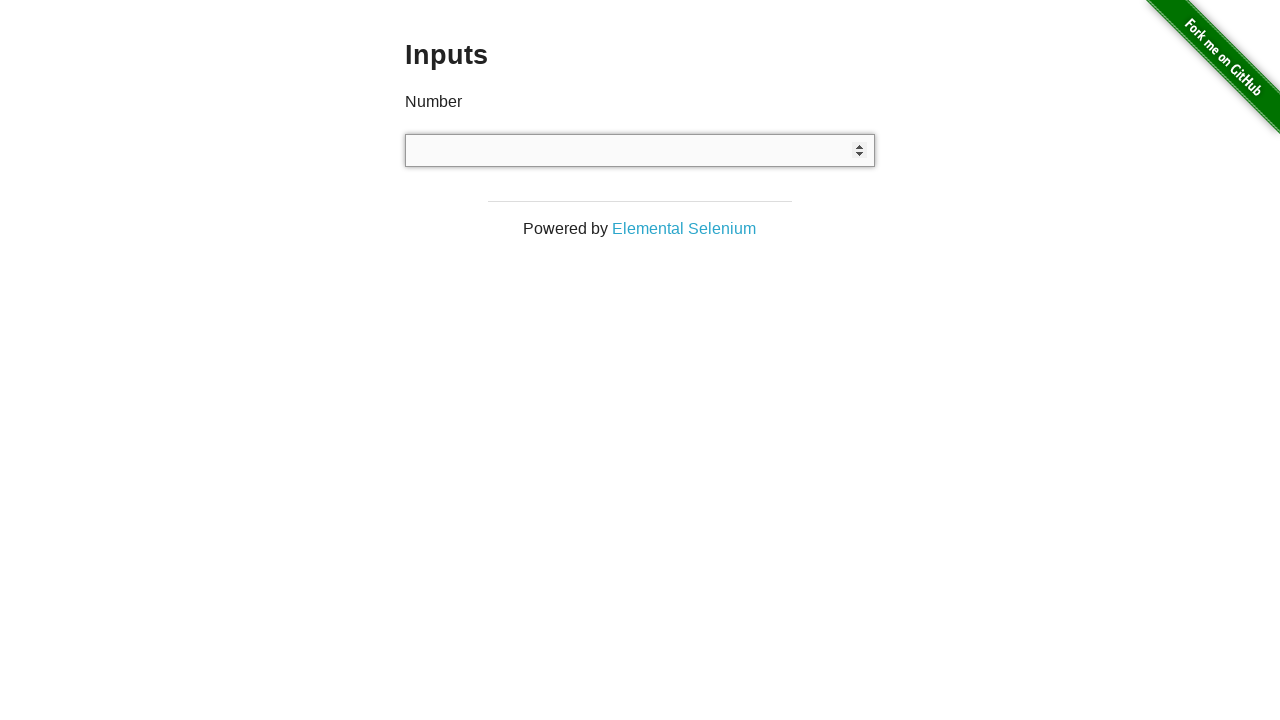